Tests stopping a progress bar at a specific value (65%) by clicking the start button, monitoring the progress bar's value, and clicking stop when it reaches the target.

Starting URL: http://uitestingplayground.com/progressbar

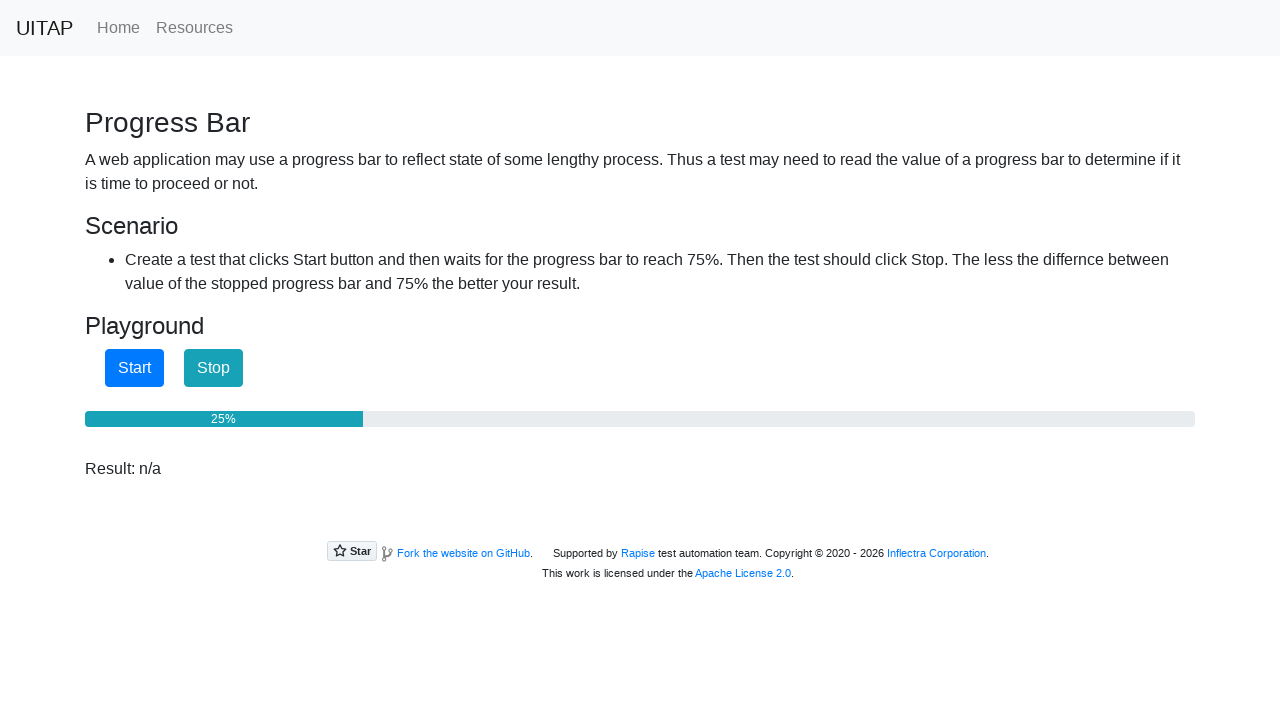

Clicked Start button to begin progress bar at (134, 368) on xpath=//*[normalize-space(text())='Start']
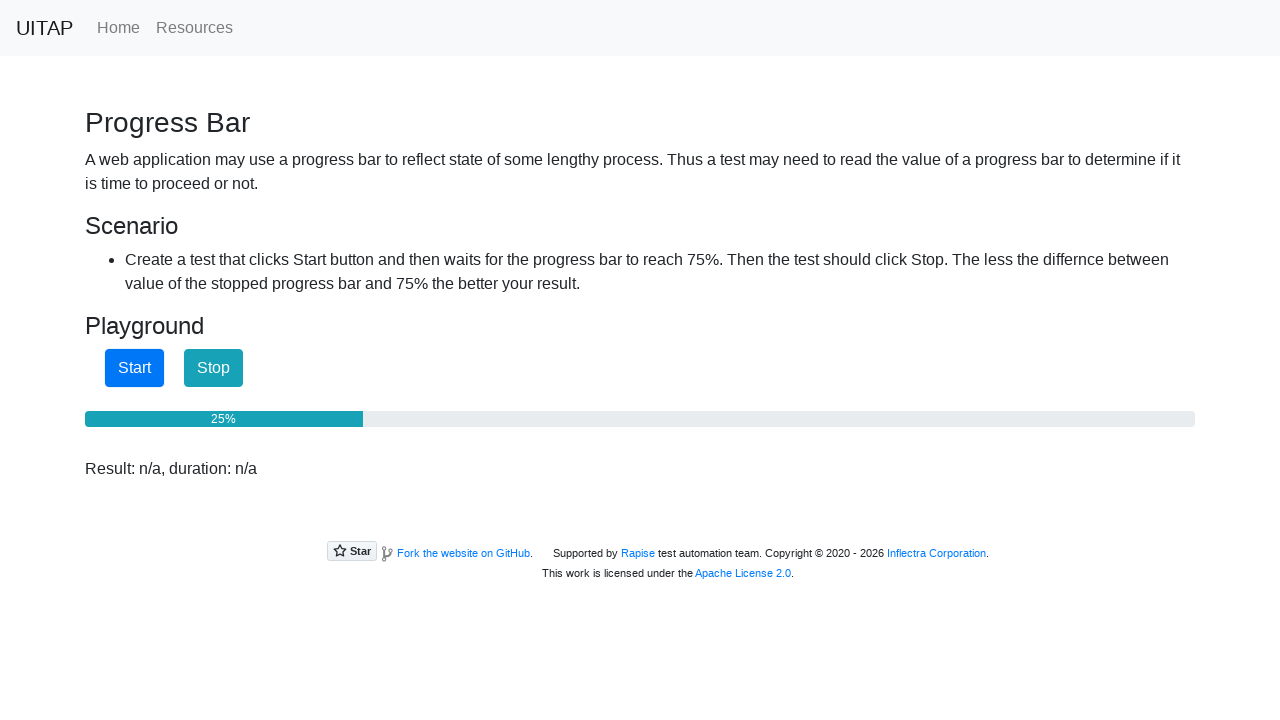

Retrieved progress bar value: 25%
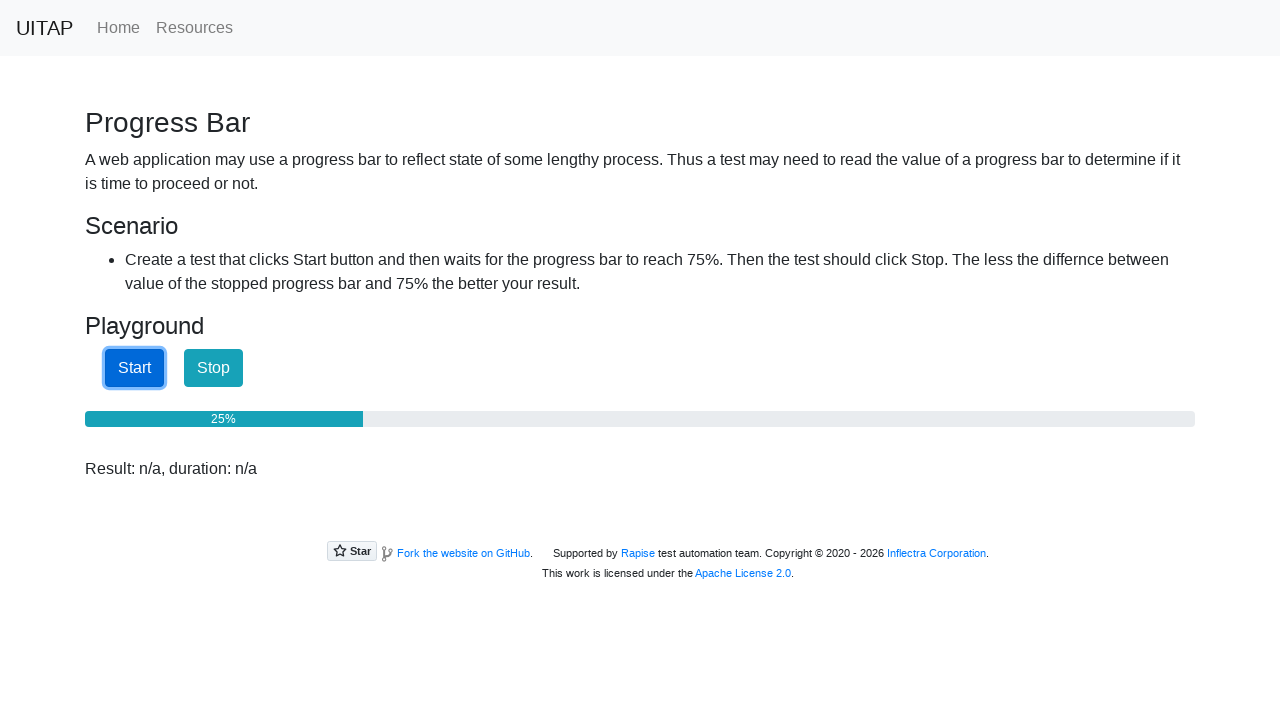

Waited 90ms for progress bar to increment
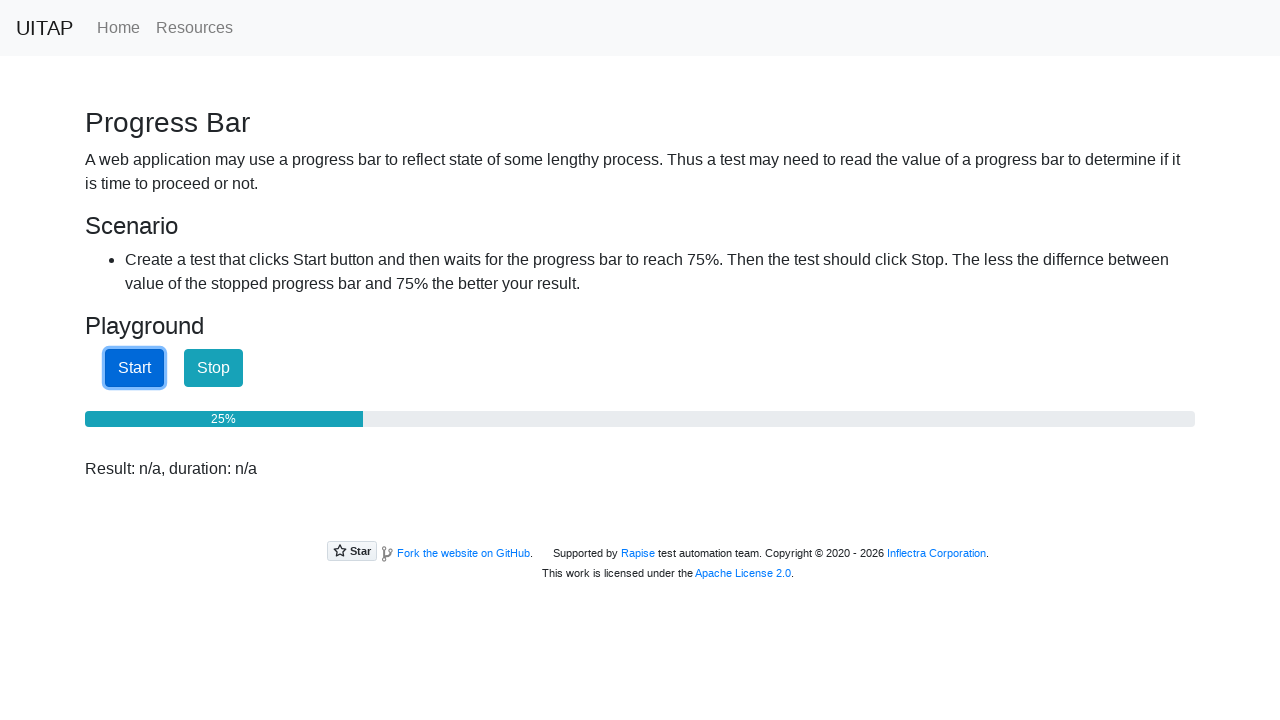

Retrieved progress bar value: 25%
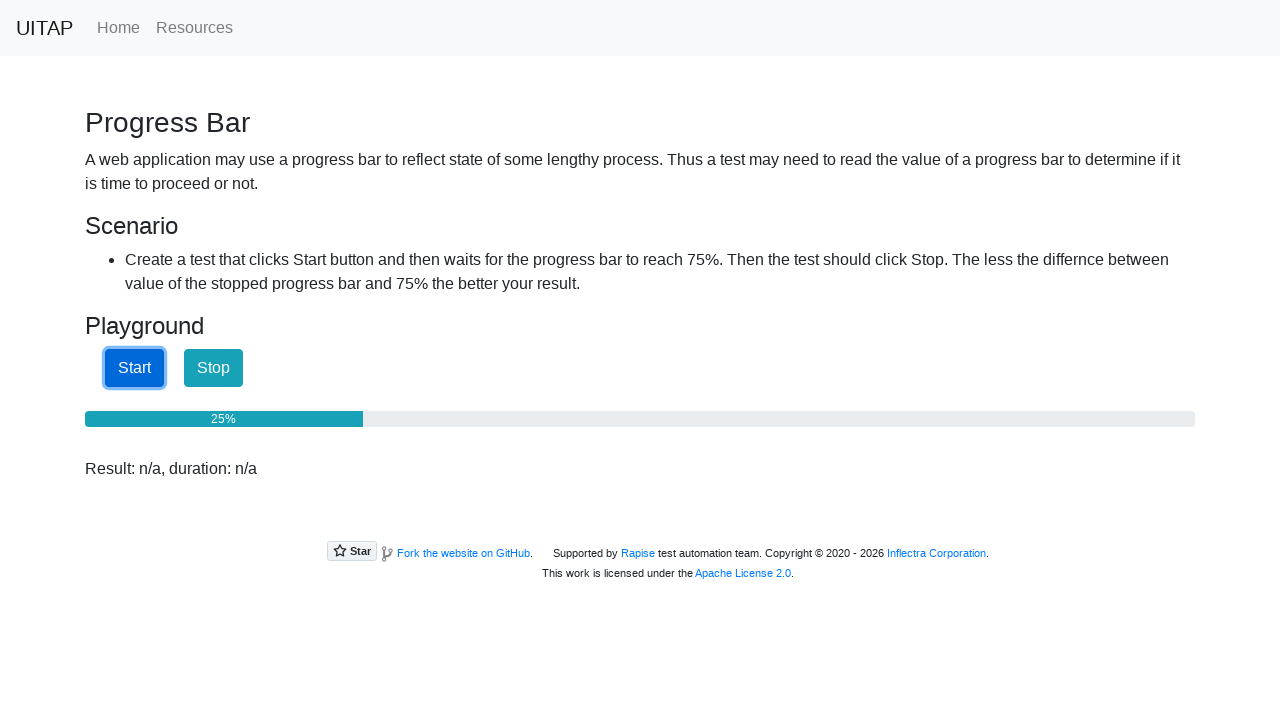

Waited 90ms for progress bar to increment
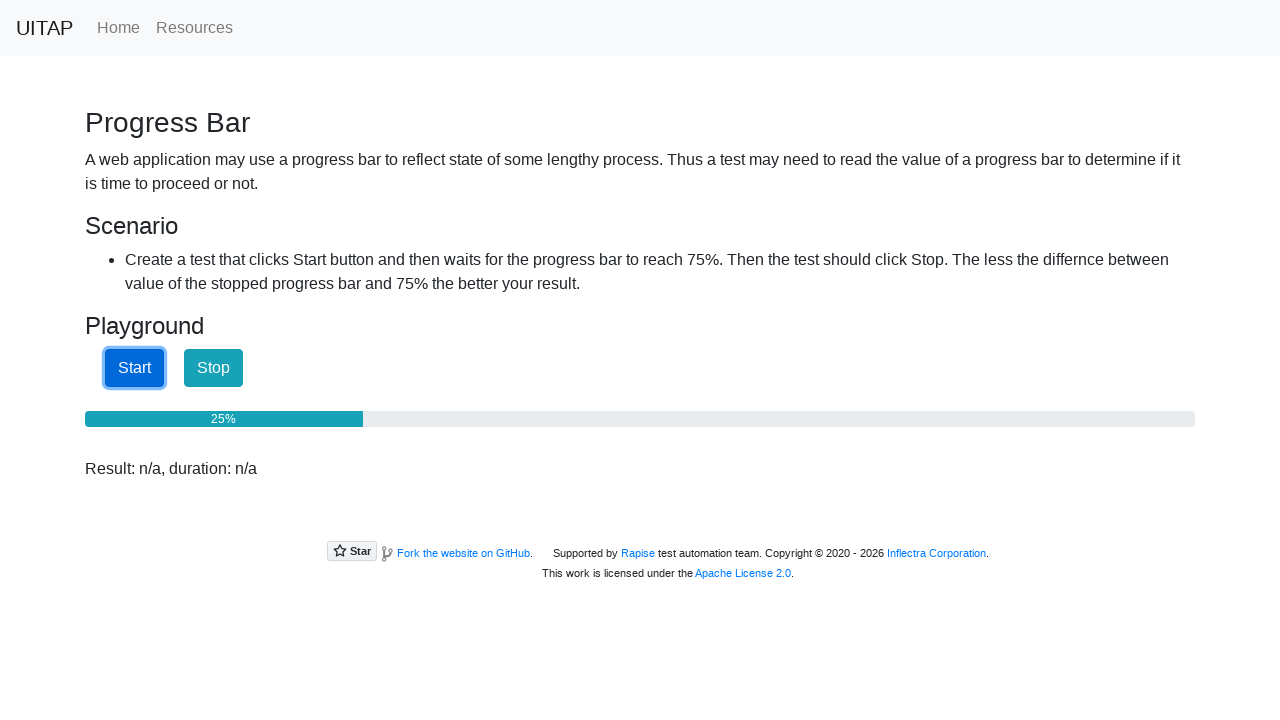

Retrieved progress bar value: 25%
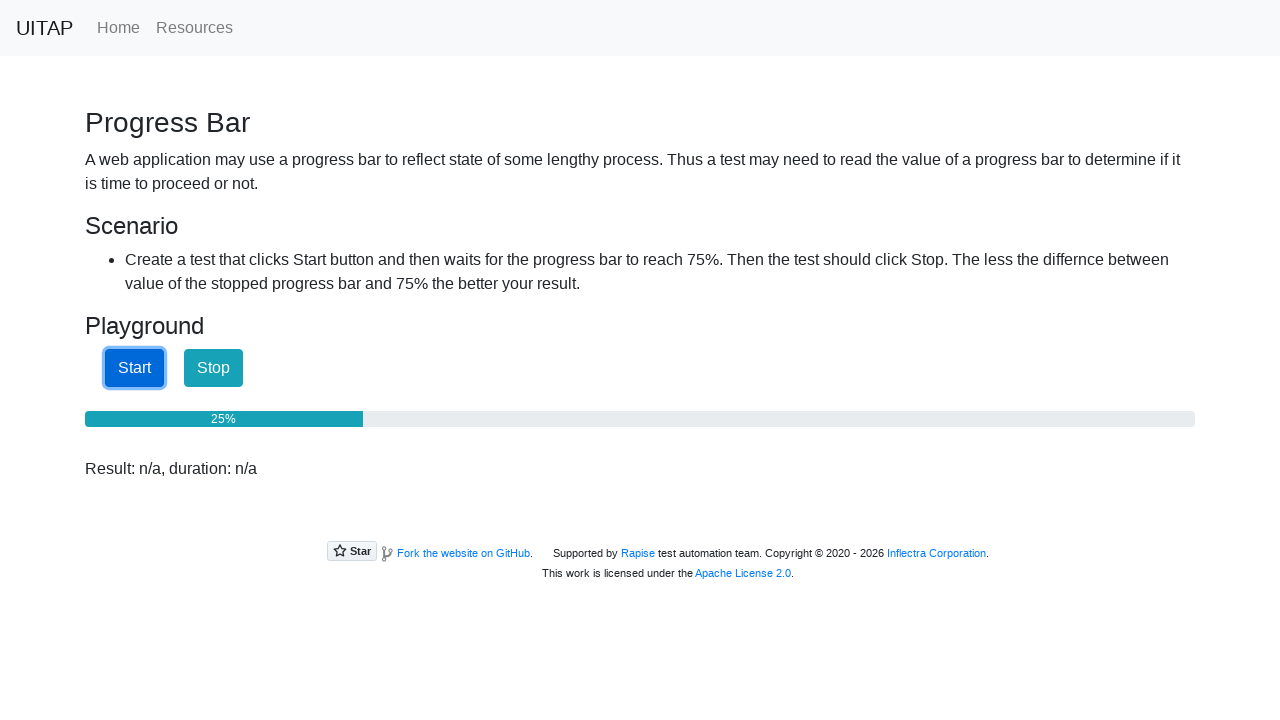

Waited 90ms for progress bar to increment
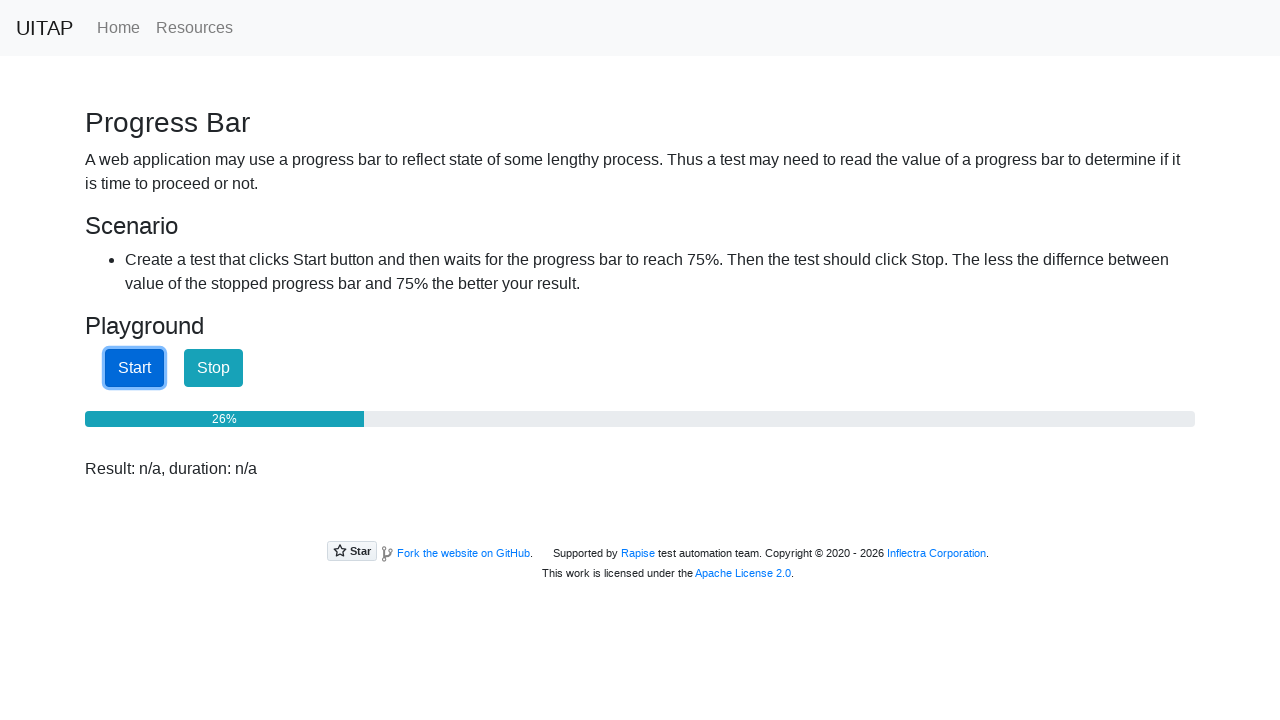

Retrieved progress bar value: 26%
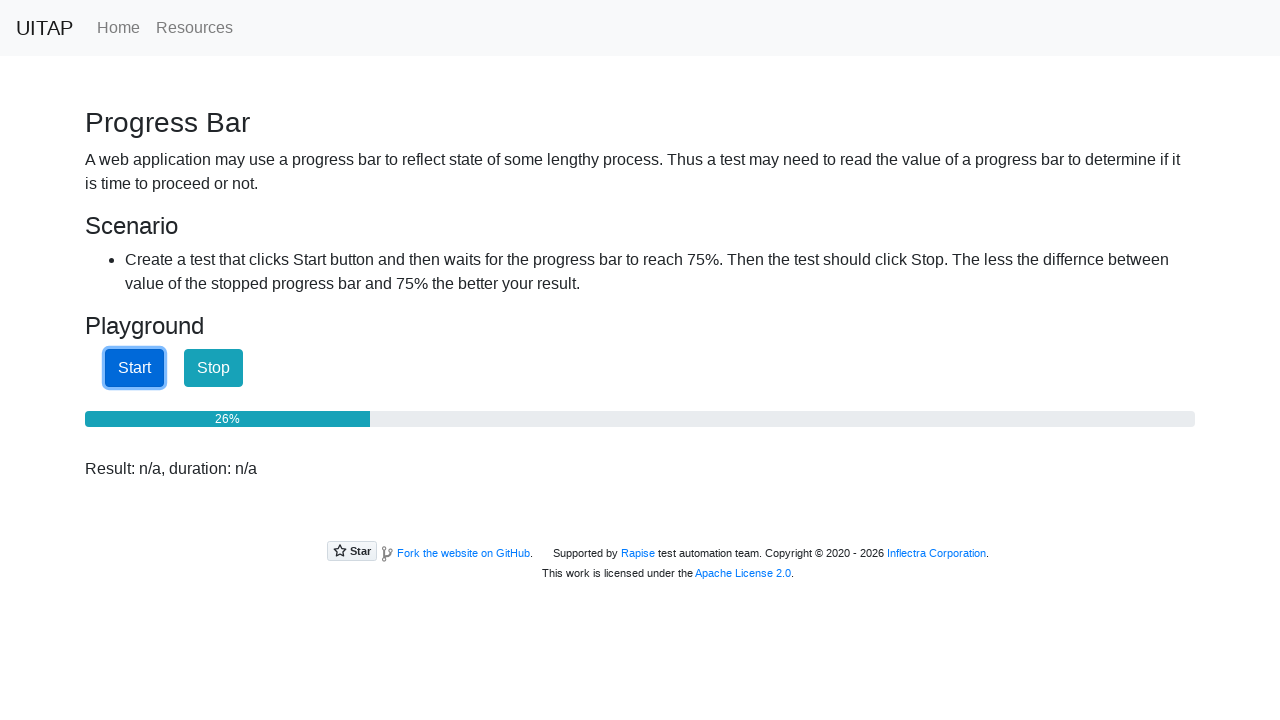

Waited 90ms for progress bar to increment
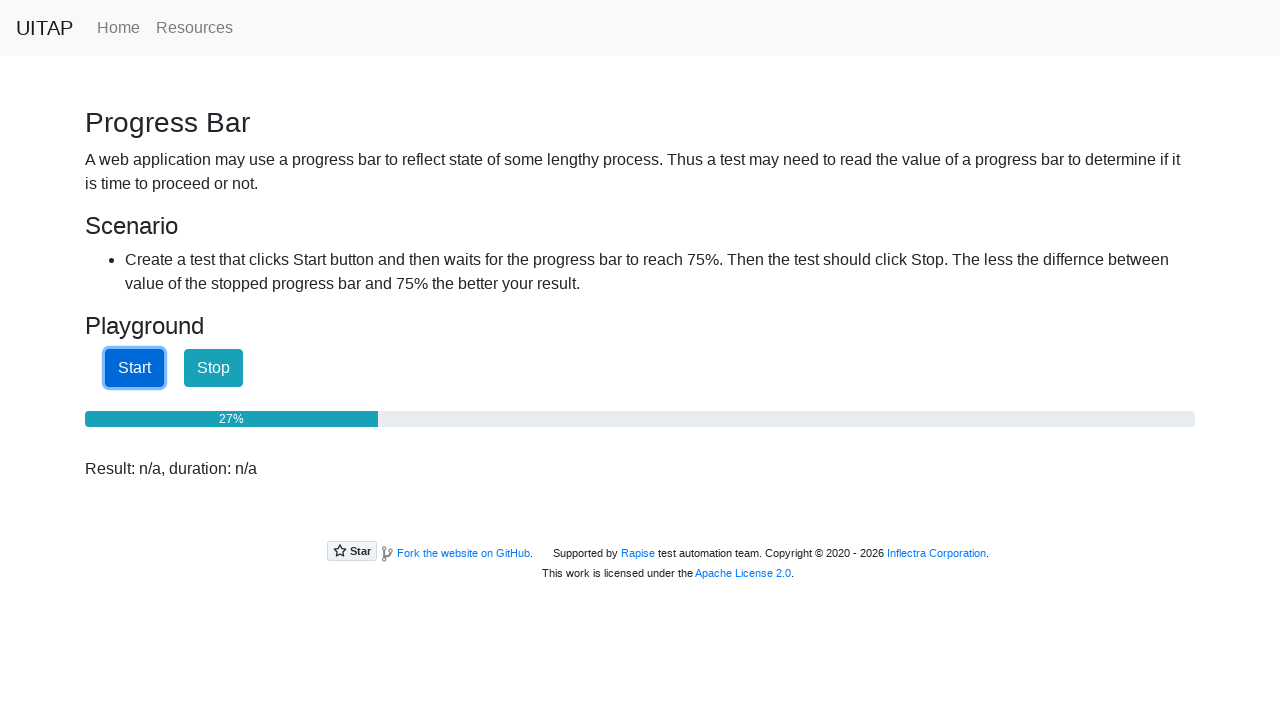

Retrieved progress bar value: 28%
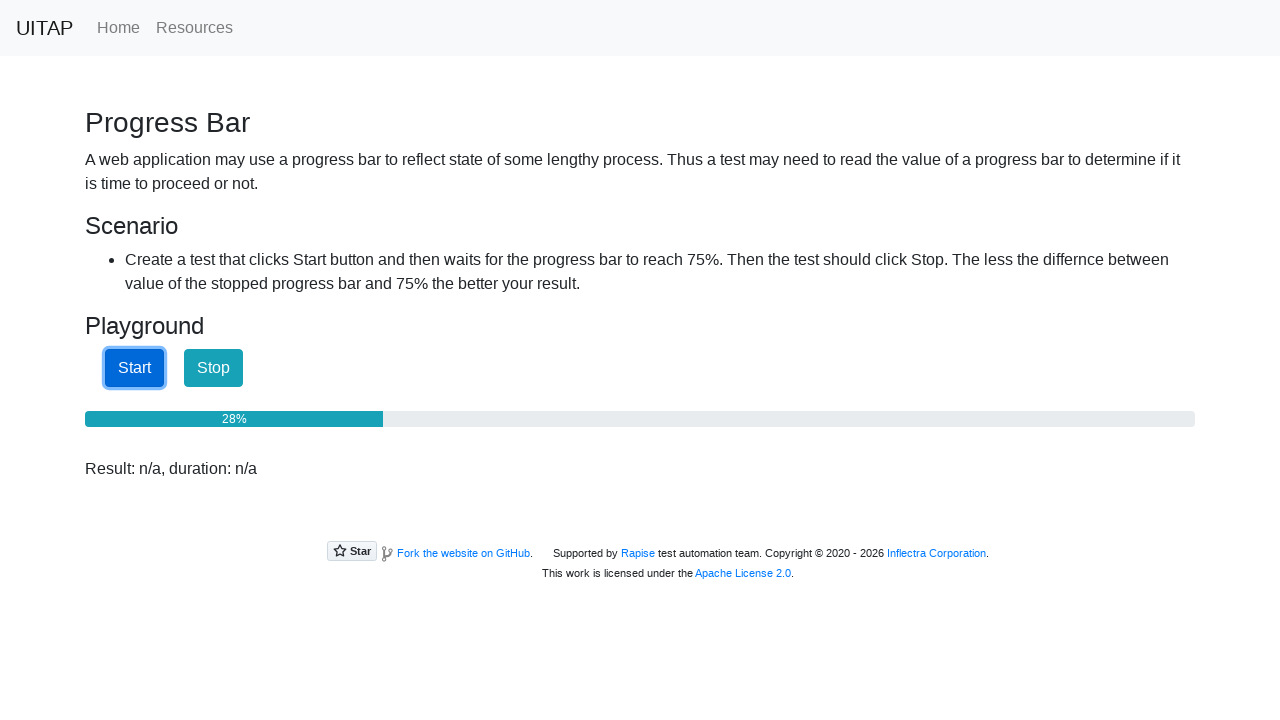

Waited 90ms for progress bar to increment
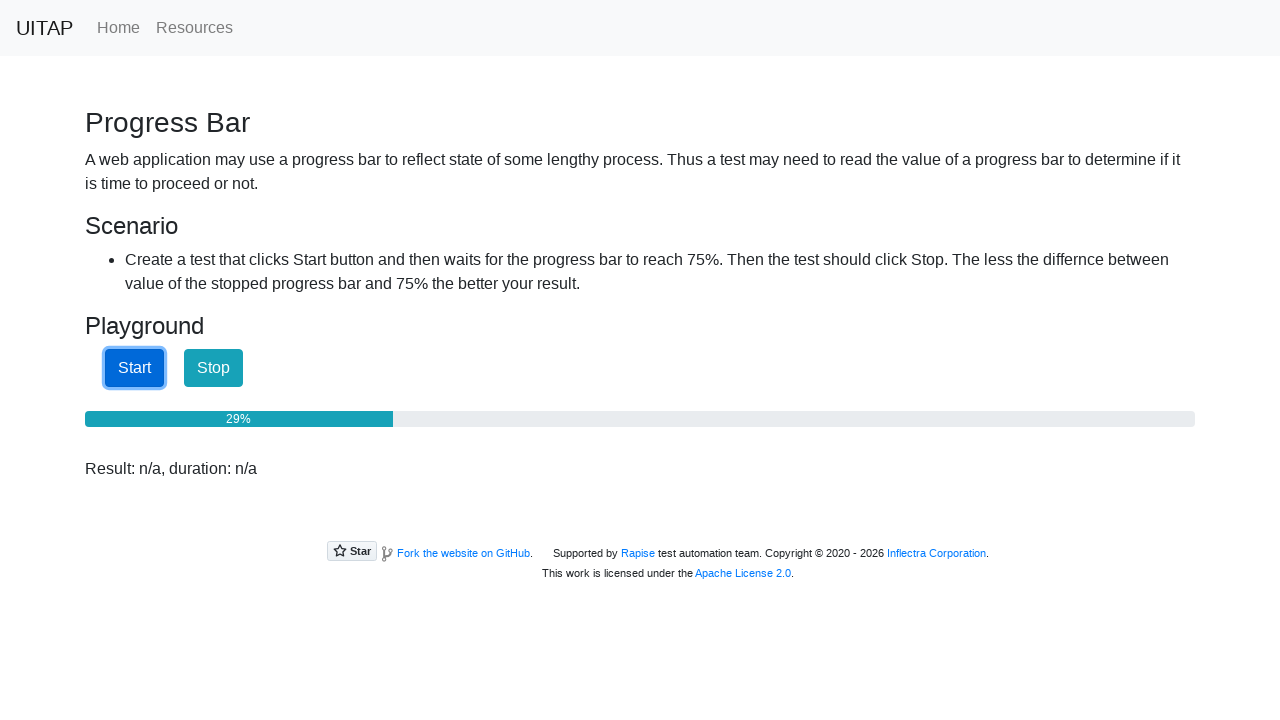

Retrieved progress bar value: 29%
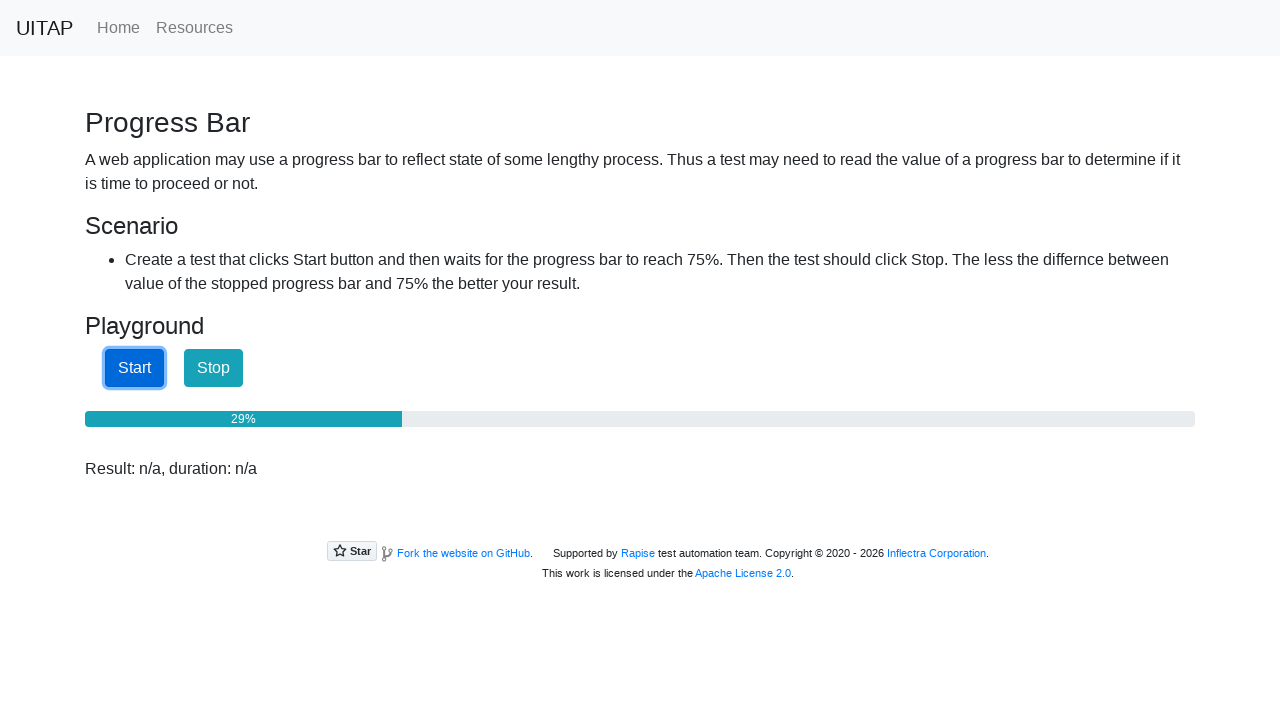

Waited 90ms for progress bar to increment
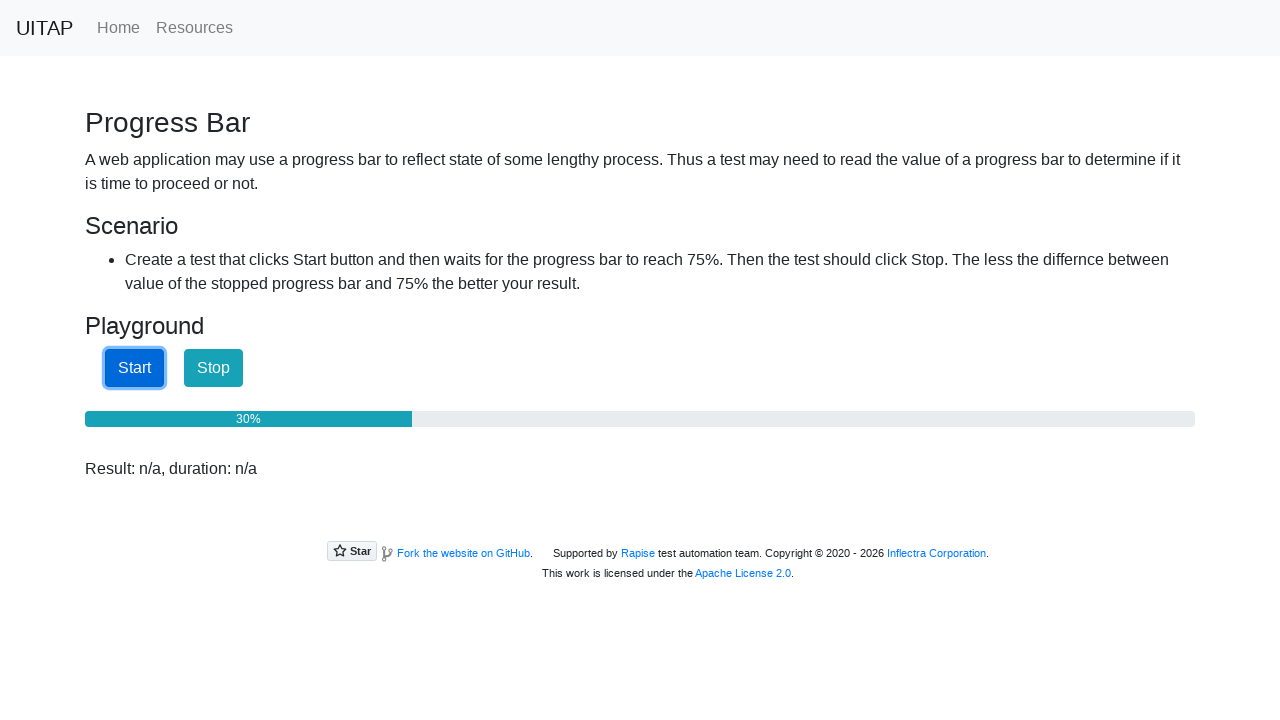

Retrieved progress bar value: 31%
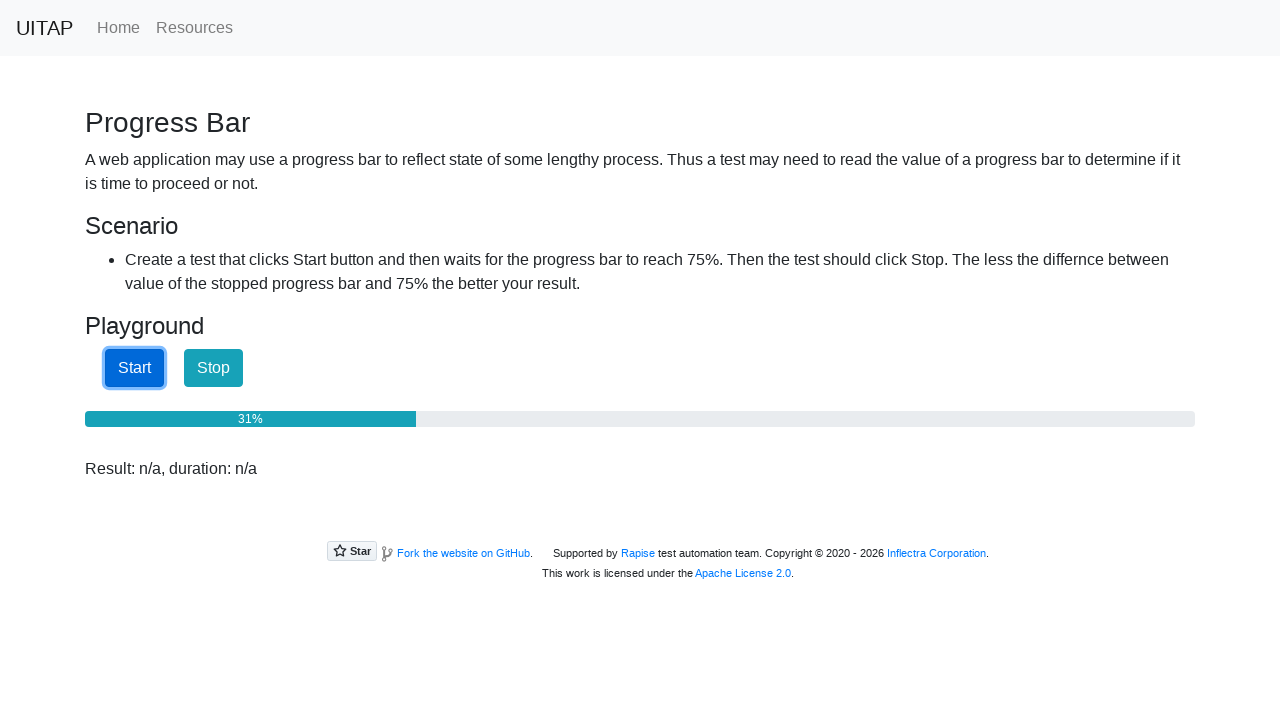

Waited 90ms for progress bar to increment
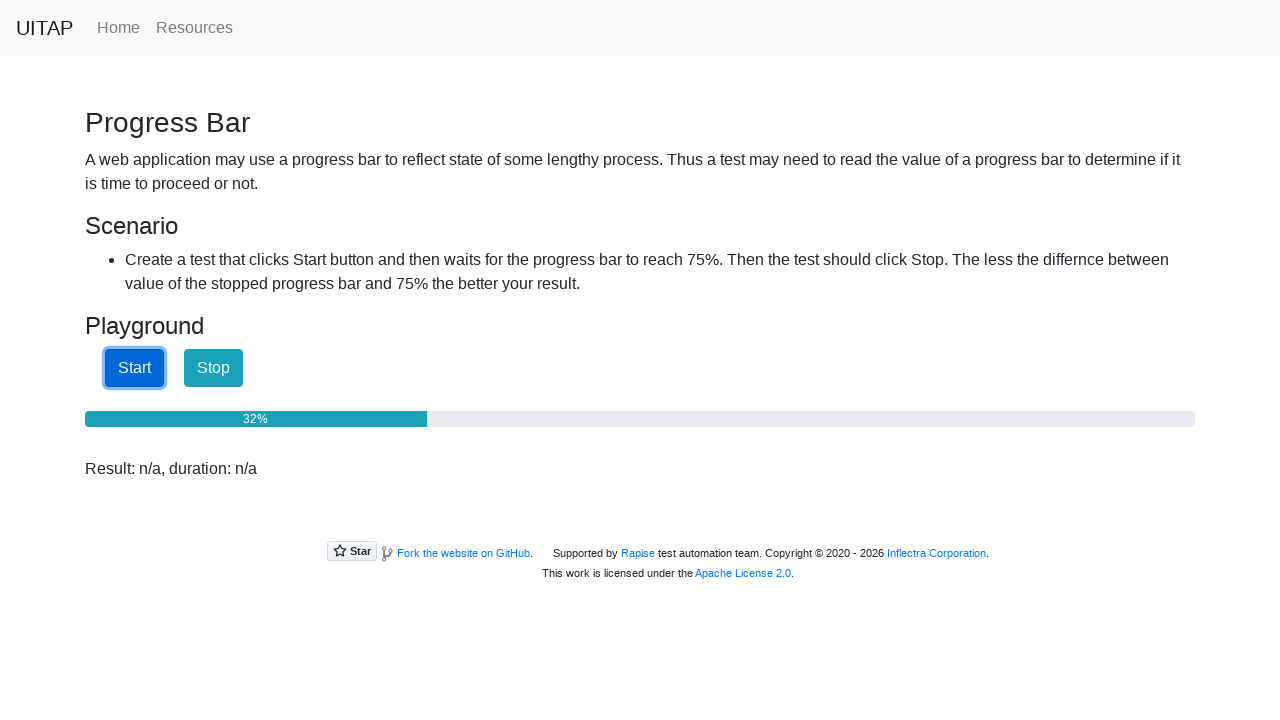

Retrieved progress bar value: 32%
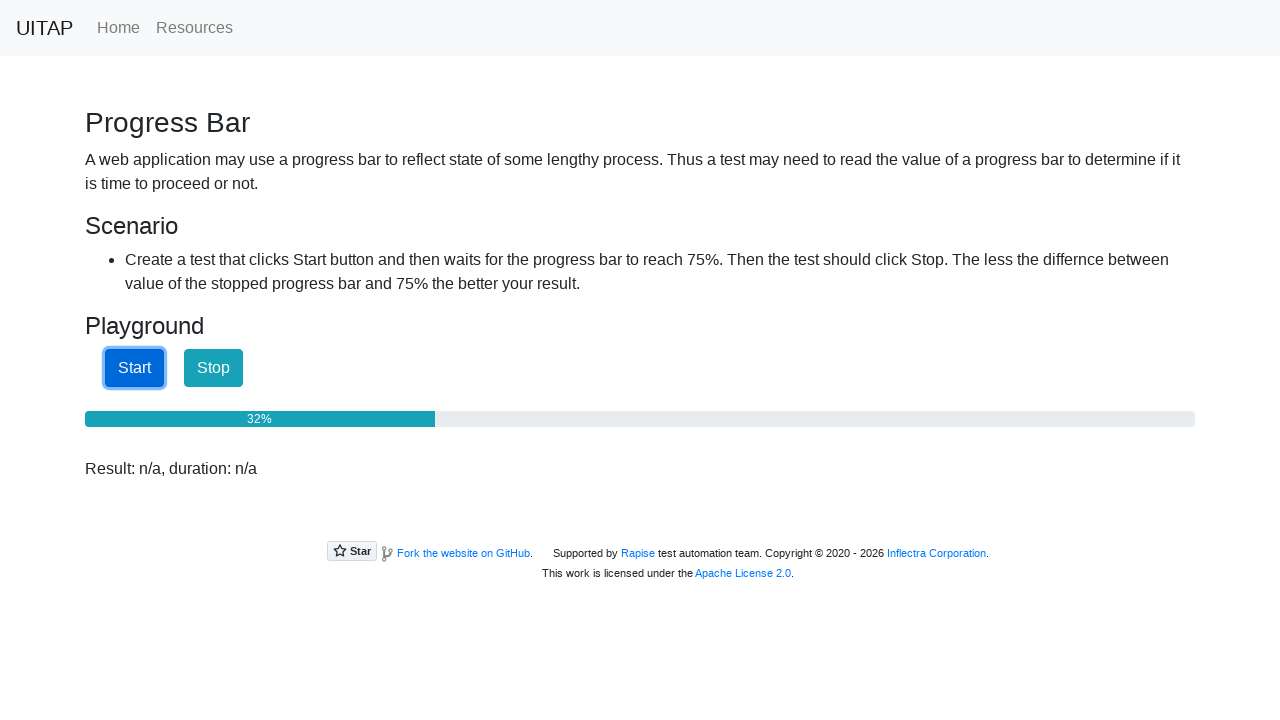

Waited 90ms for progress bar to increment
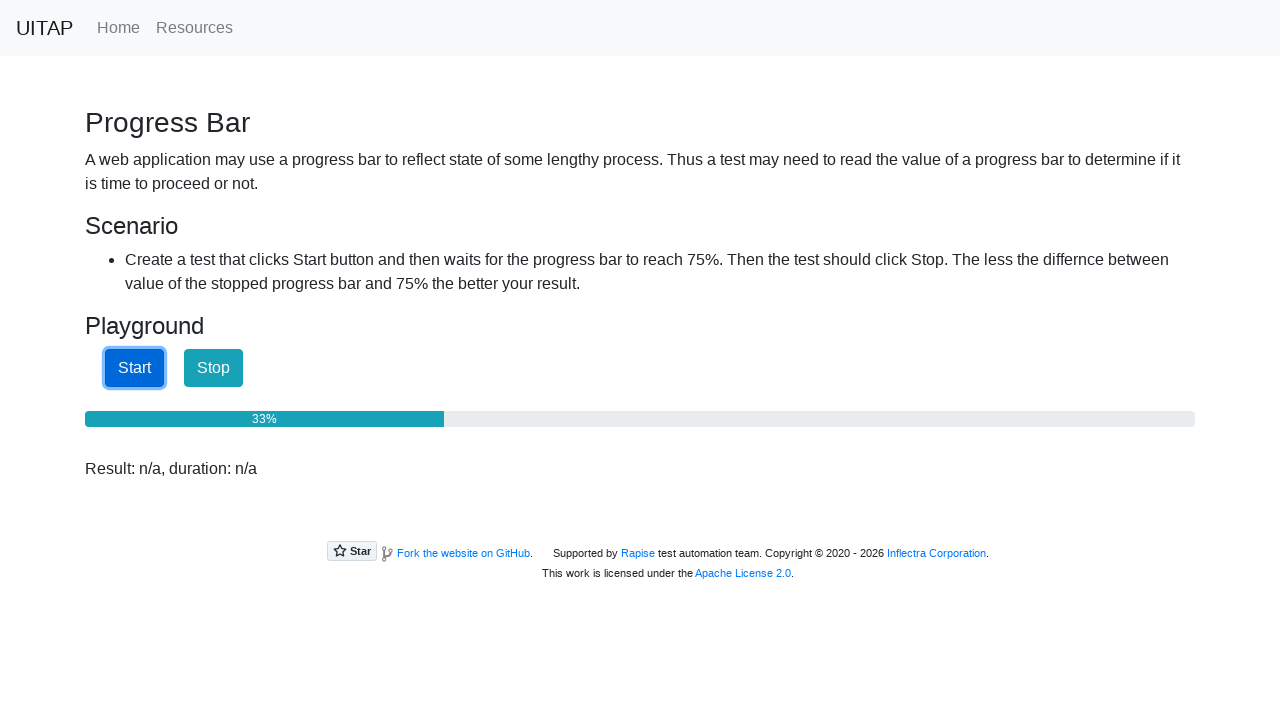

Retrieved progress bar value: 34%
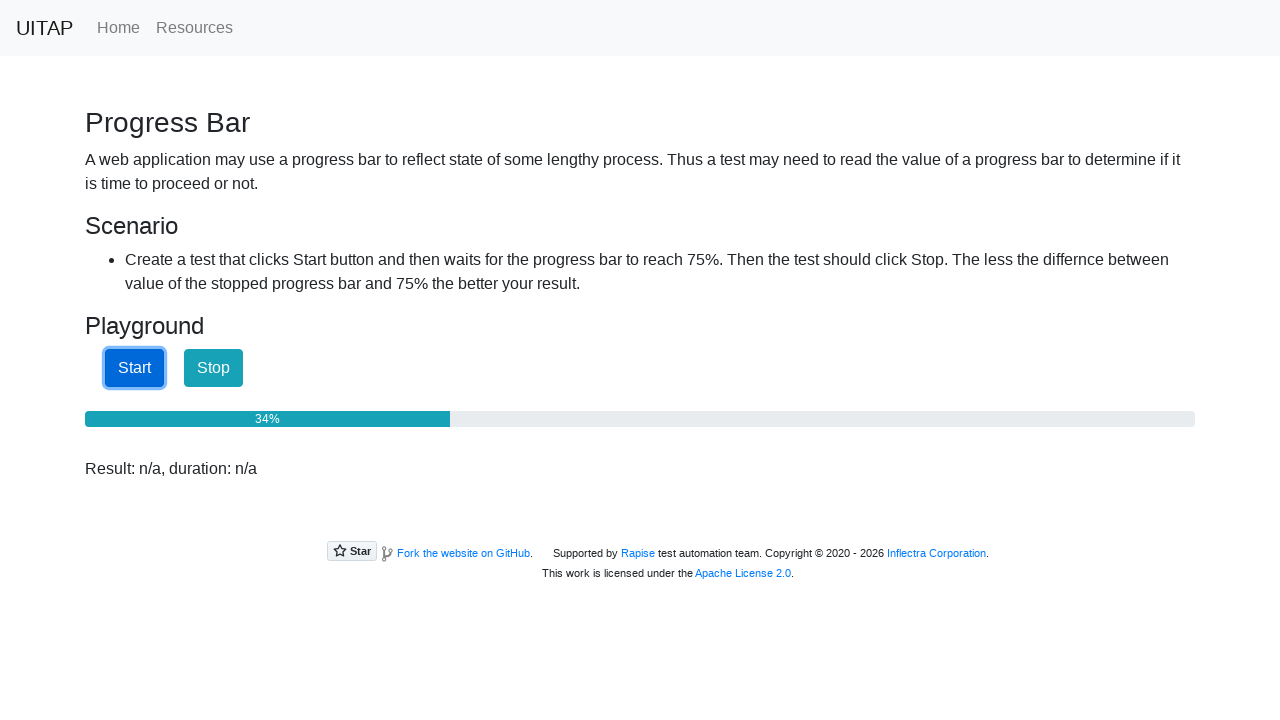

Waited 90ms for progress bar to increment
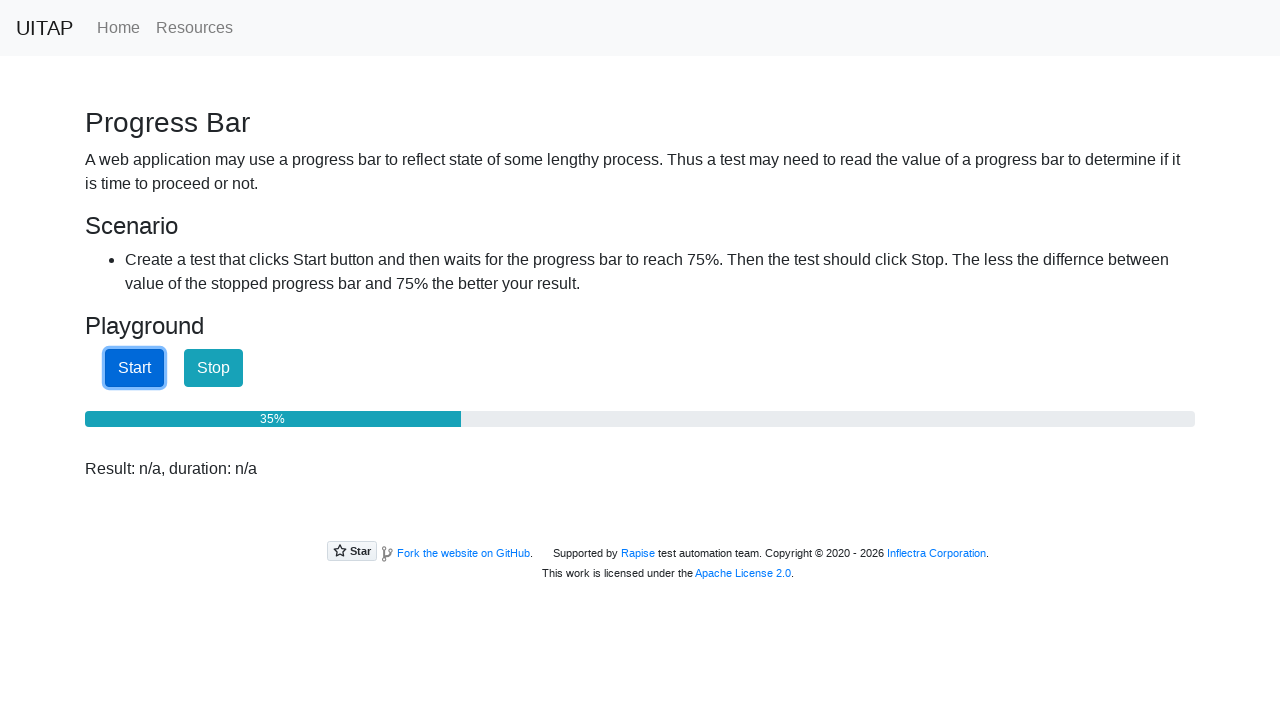

Retrieved progress bar value: 35%
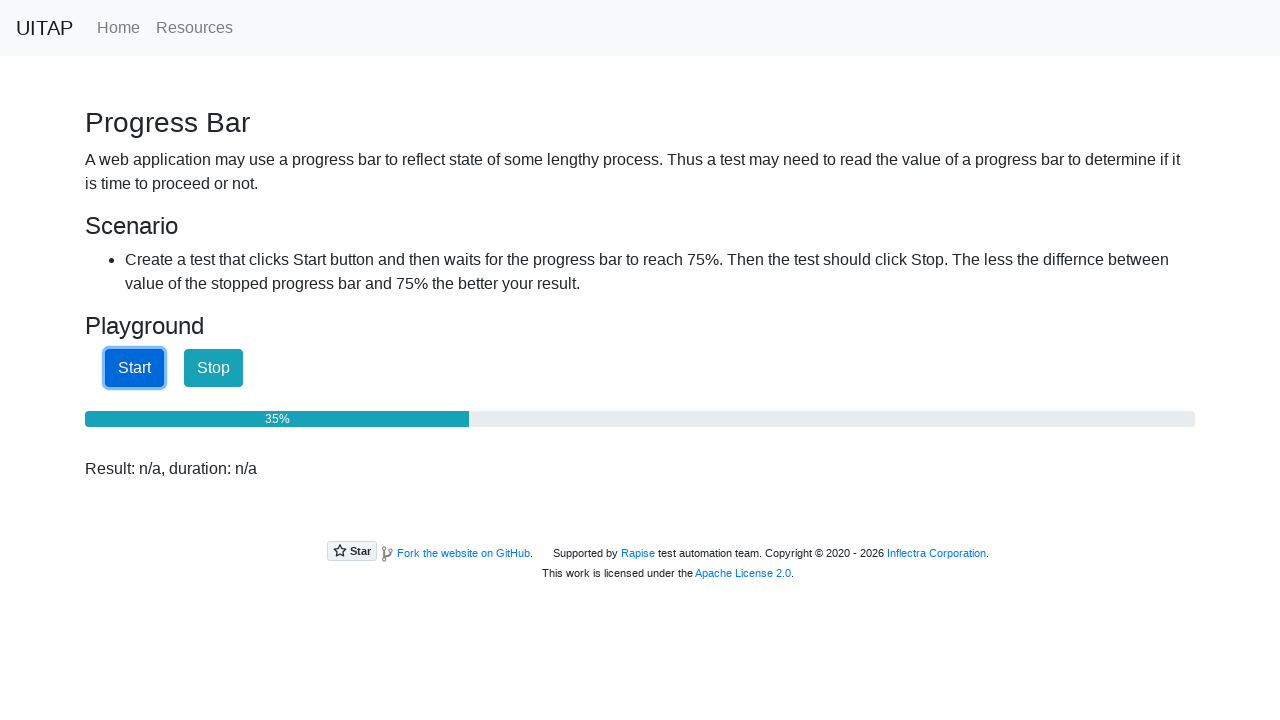

Waited 90ms for progress bar to increment
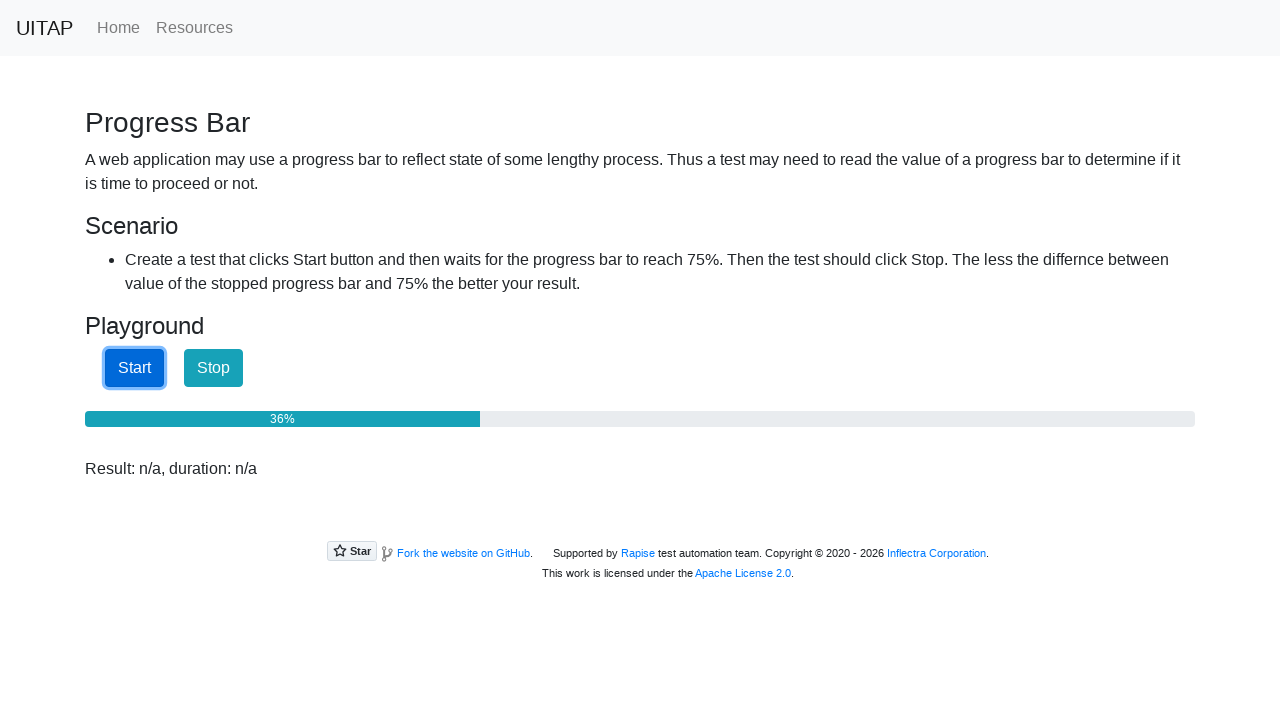

Retrieved progress bar value: 37%
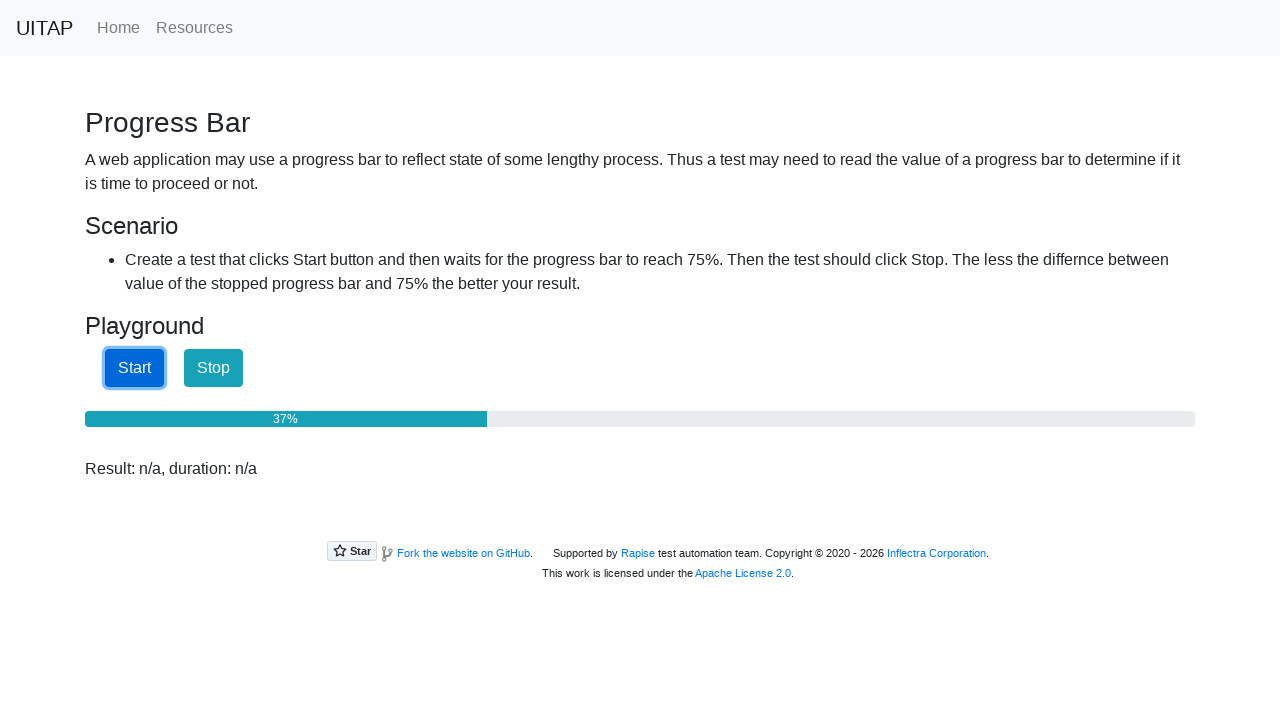

Waited 90ms for progress bar to increment
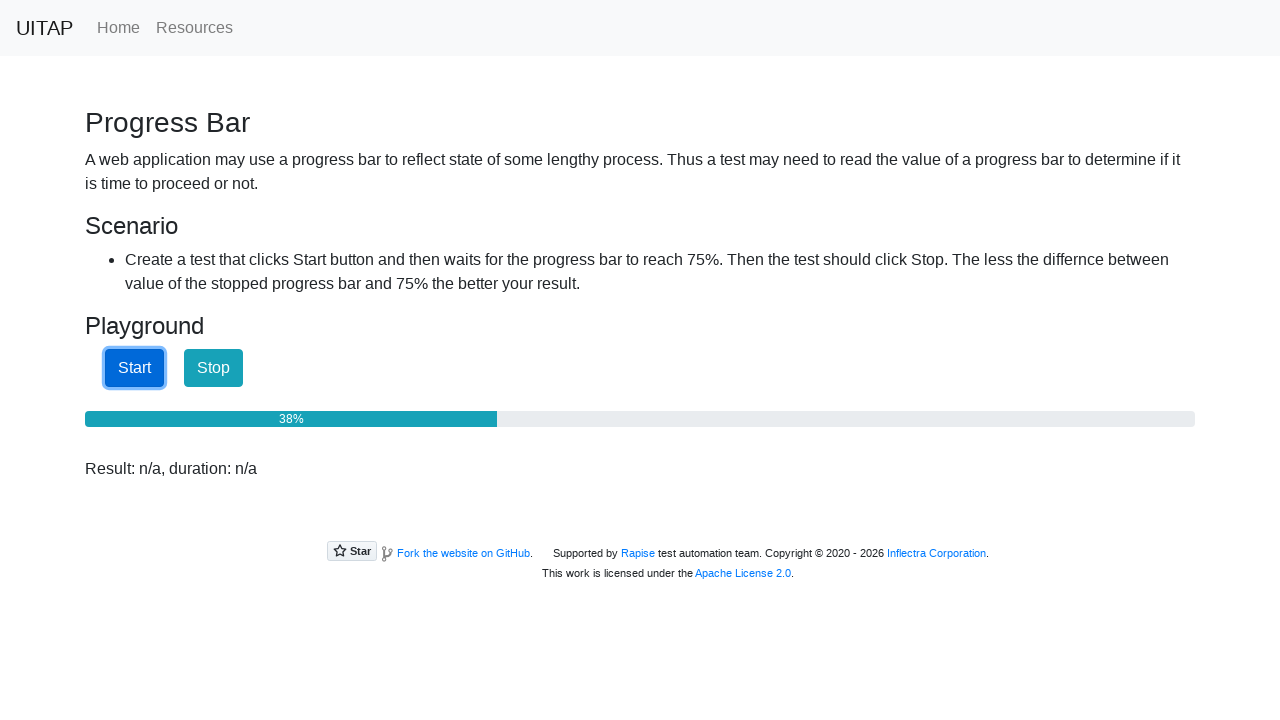

Retrieved progress bar value: 38%
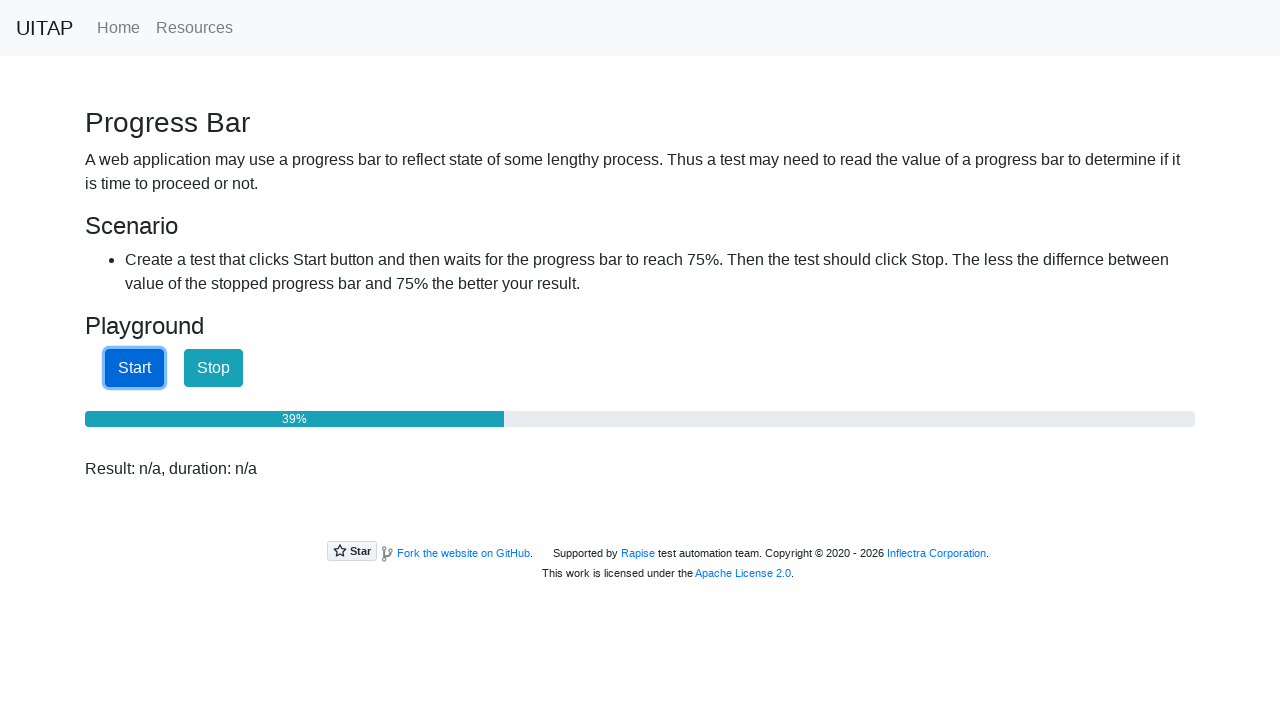

Waited 90ms for progress bar to increment
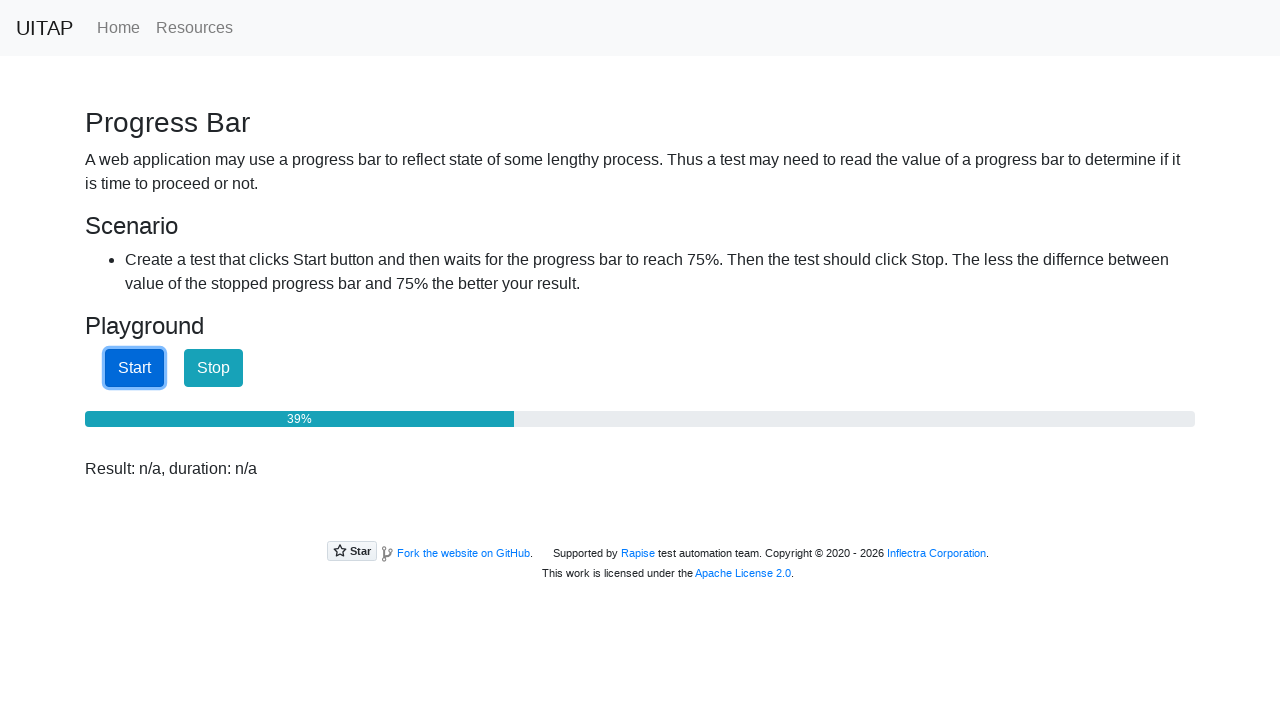

Retrieved progress bar value: 40%
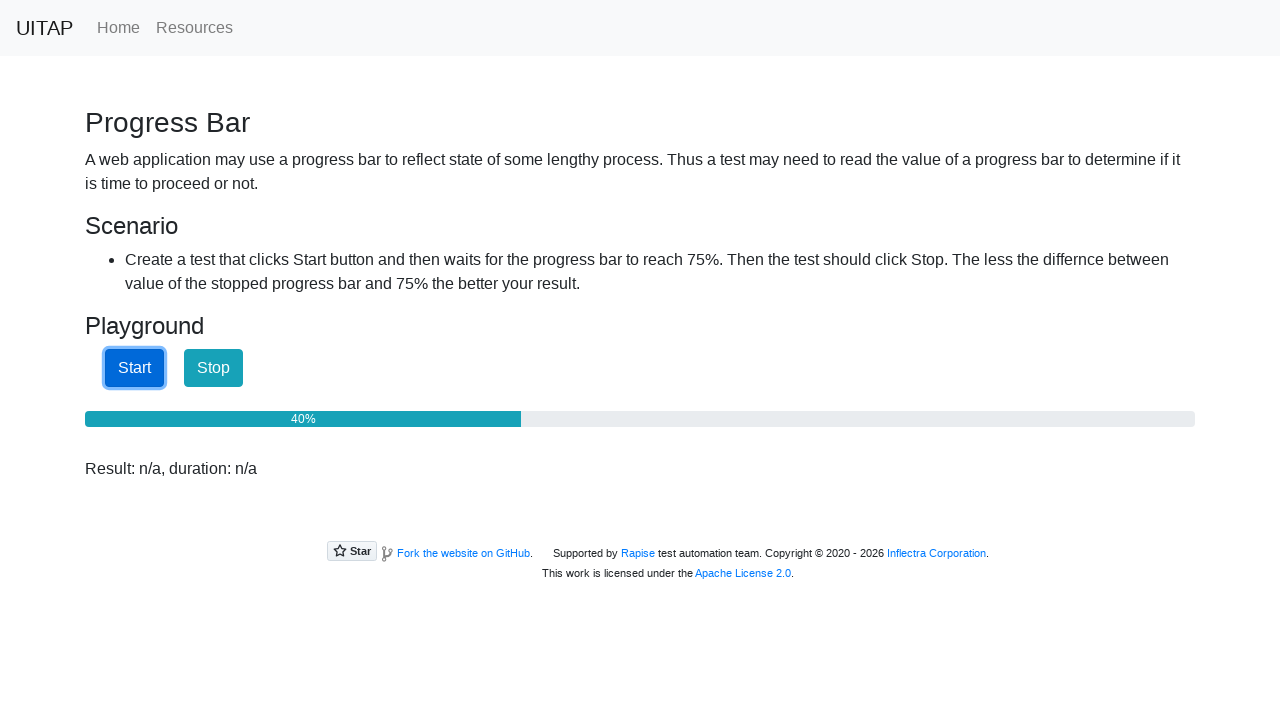

Waited 90ms for progress bar to increment
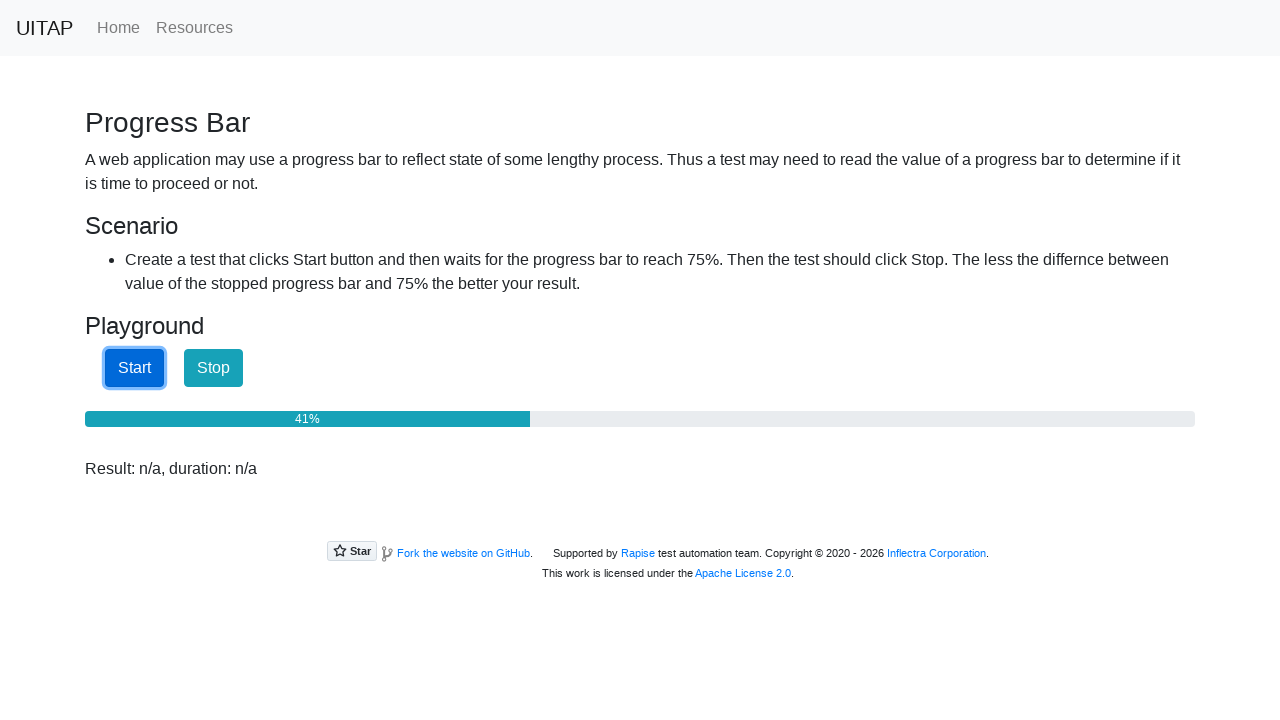

Retrieved progress bar value: 41%
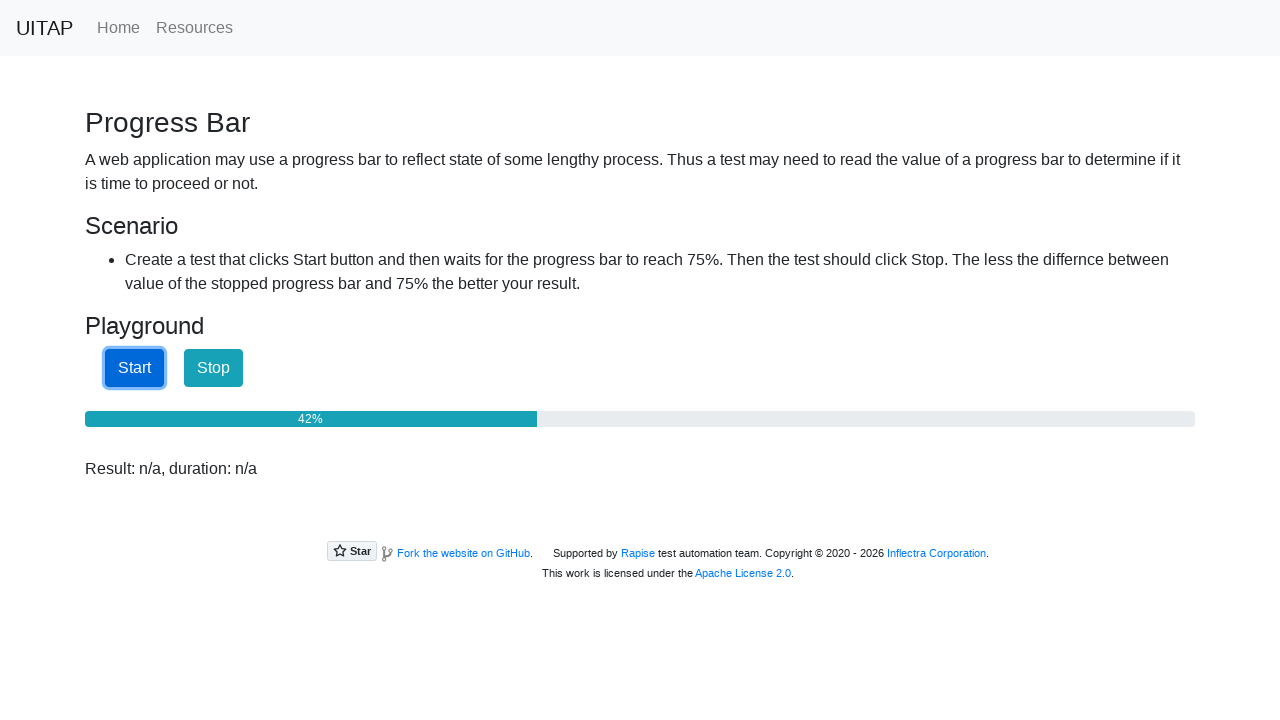

Waited 90ms for progress bar to increment
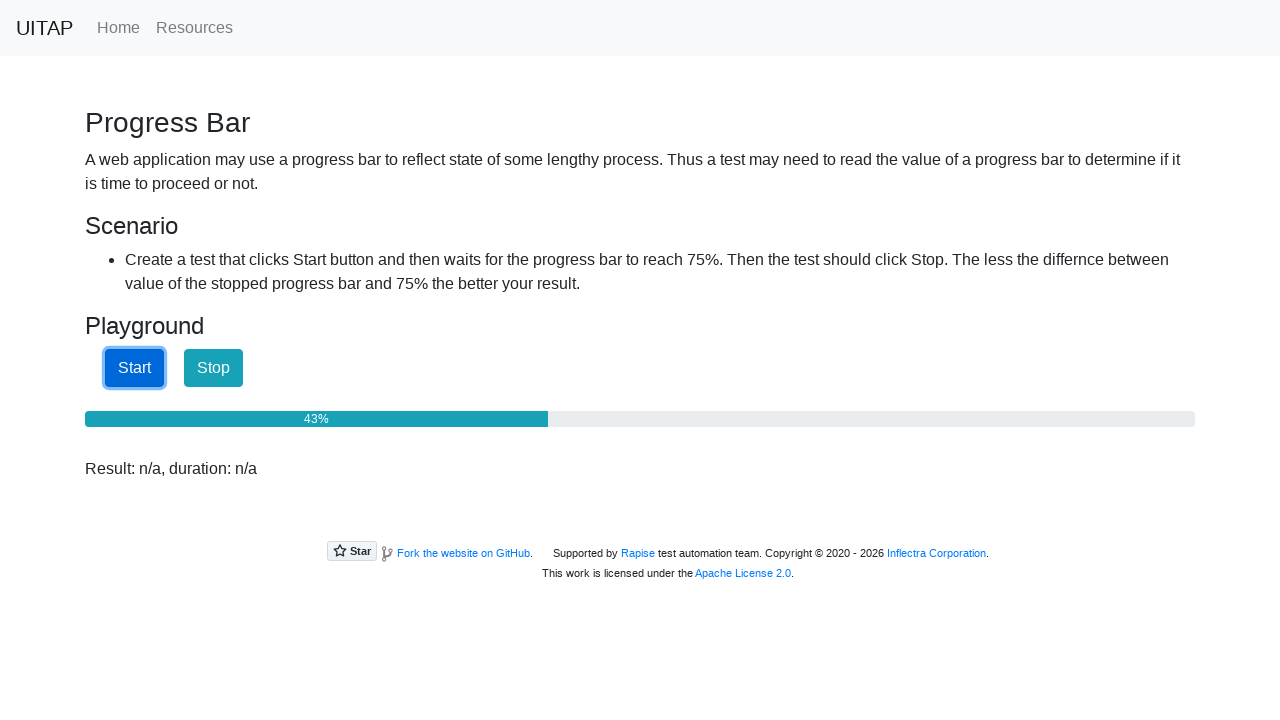

Retrieved progress bar value: 43%
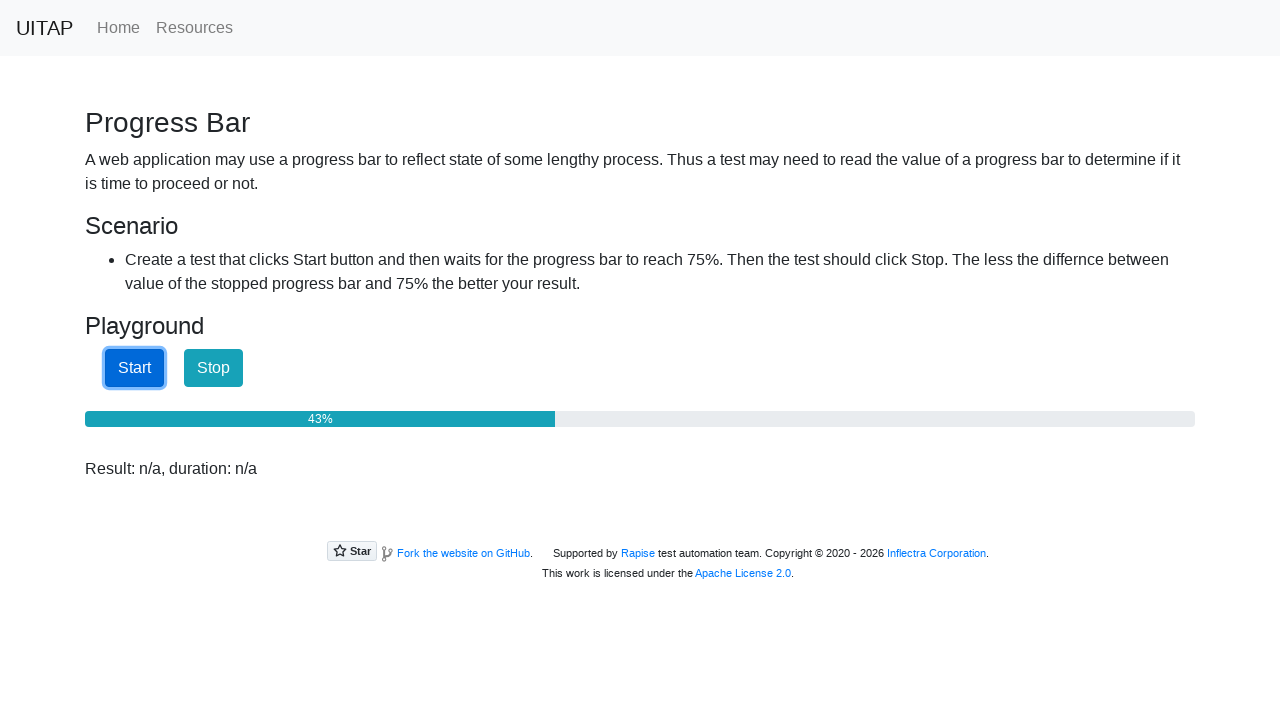

Waited 90ms for progress bar to increment
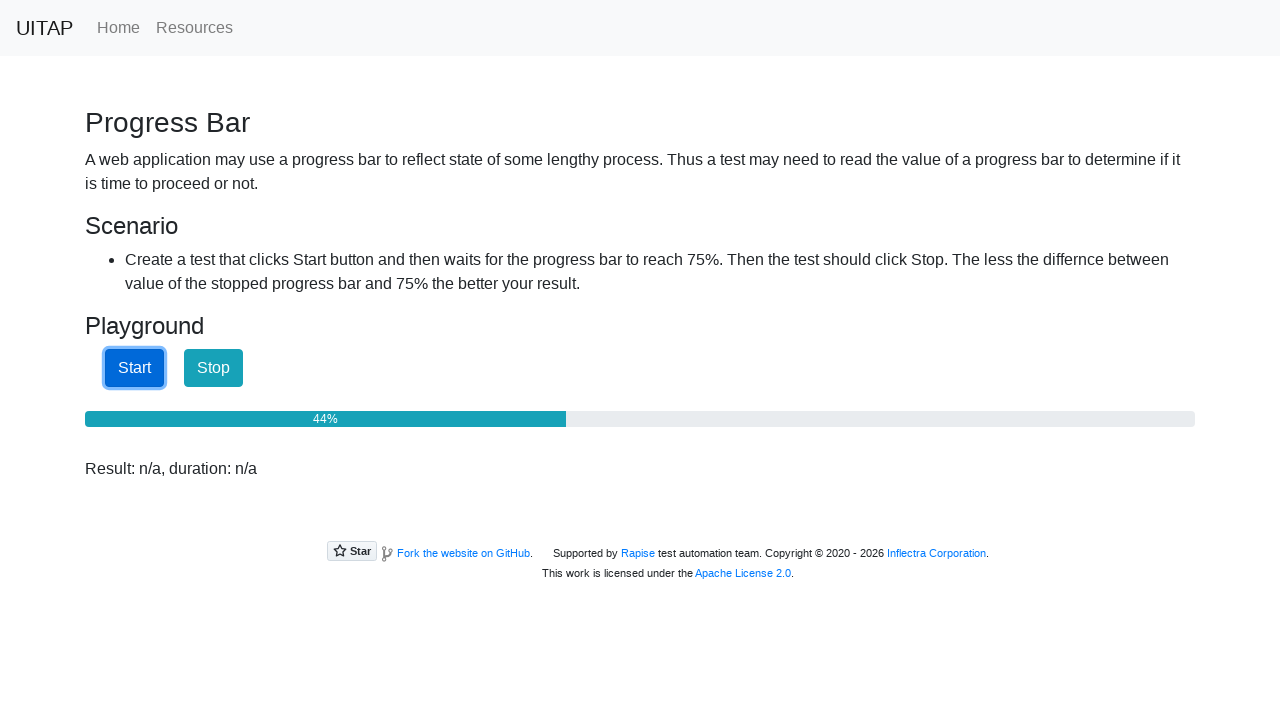

Retrieved progress bar value: 45%
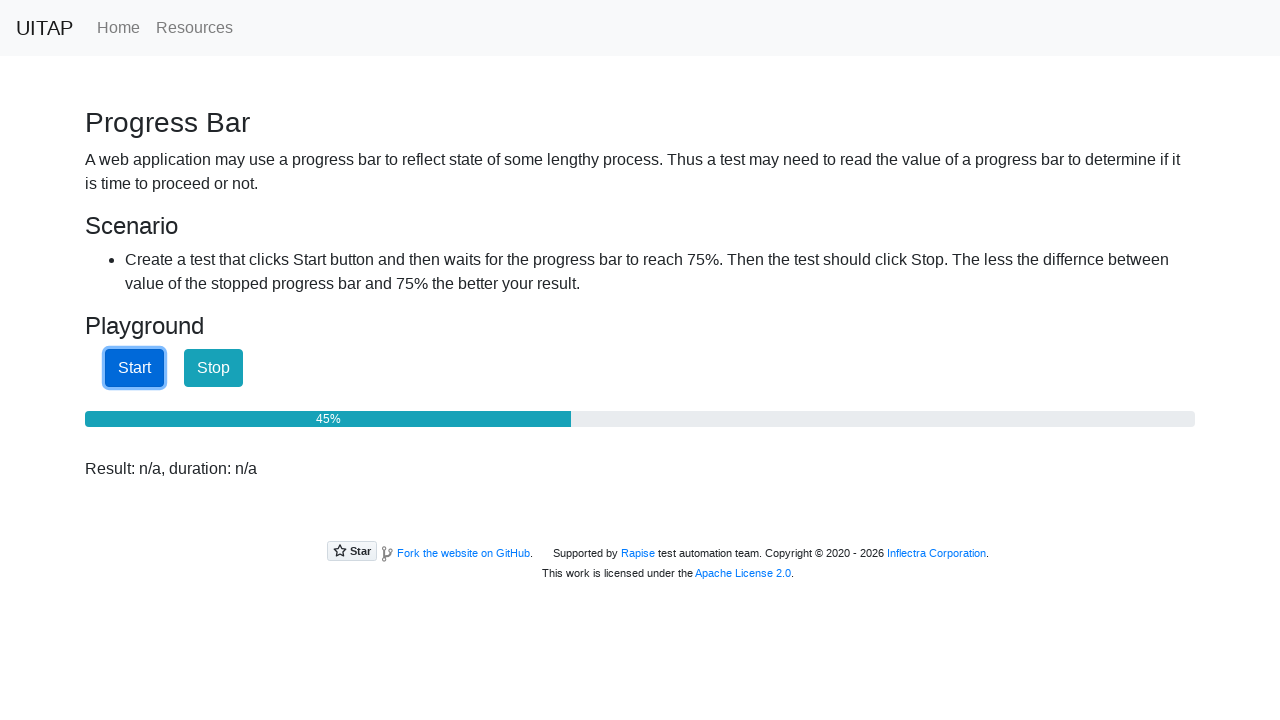

Waited 90ms for progress bar to increment
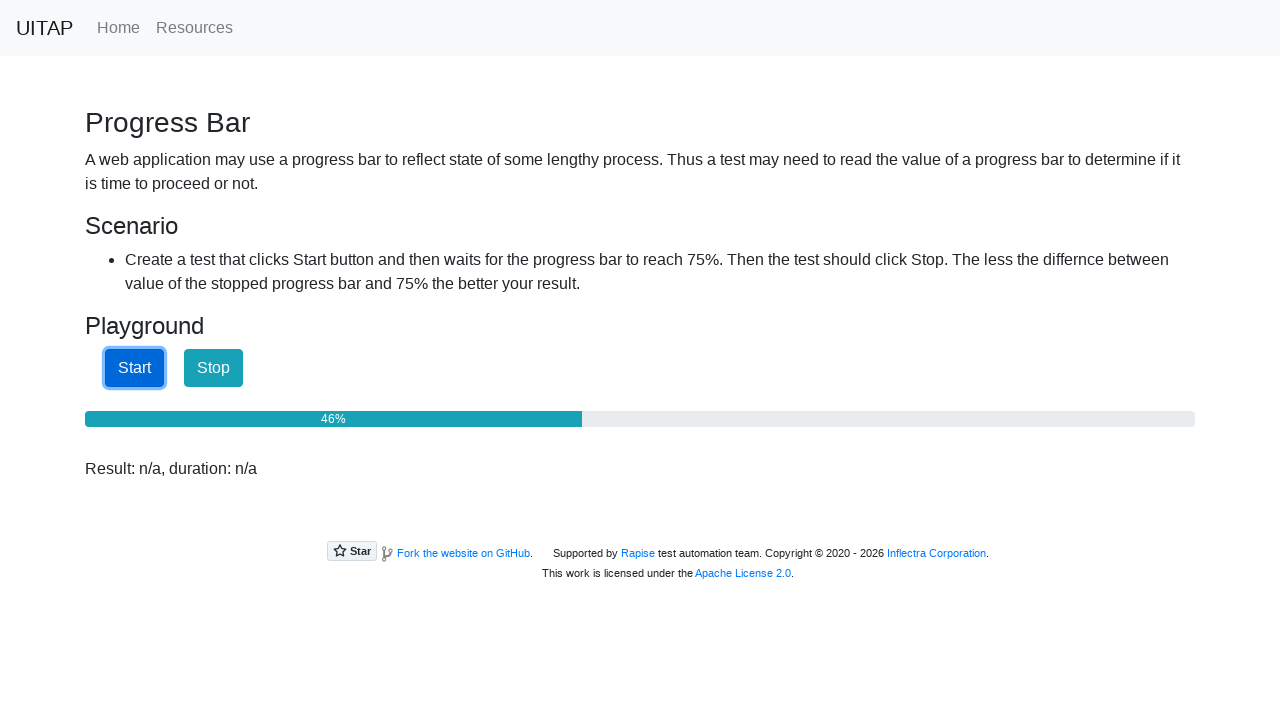

Retrieved progress bar value: 46%
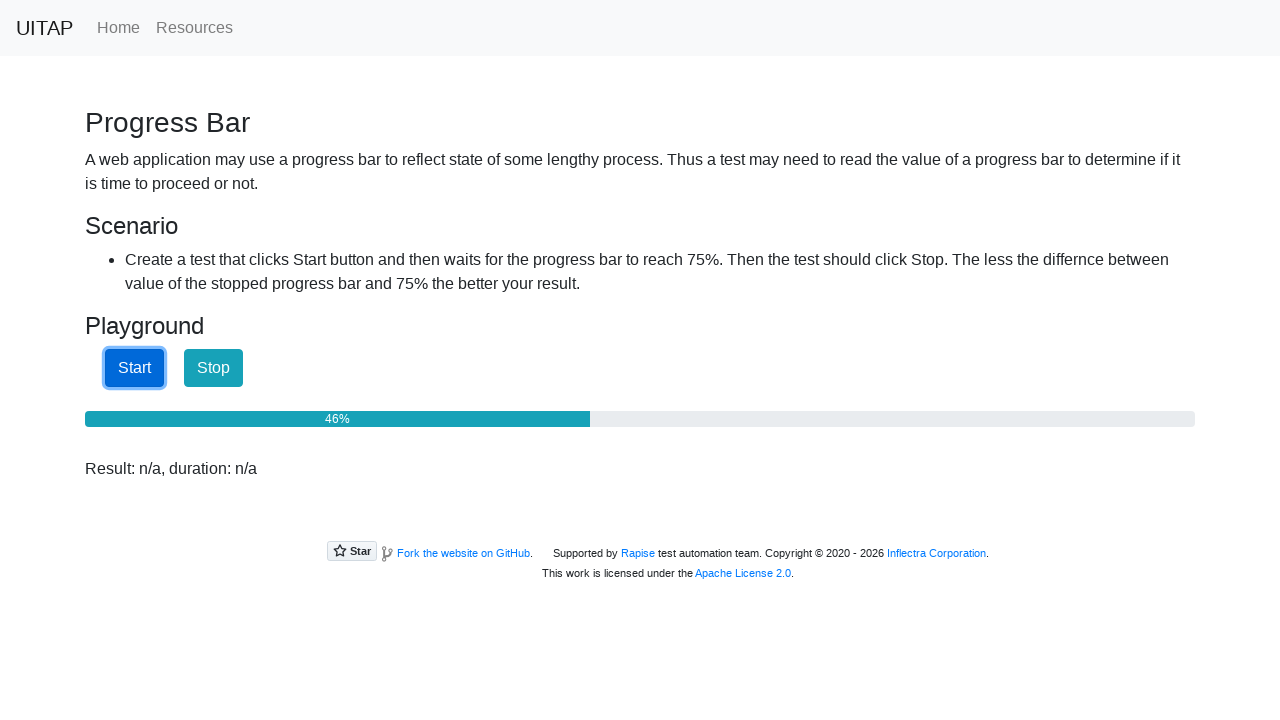

Waited 90ms for progress bar to increment
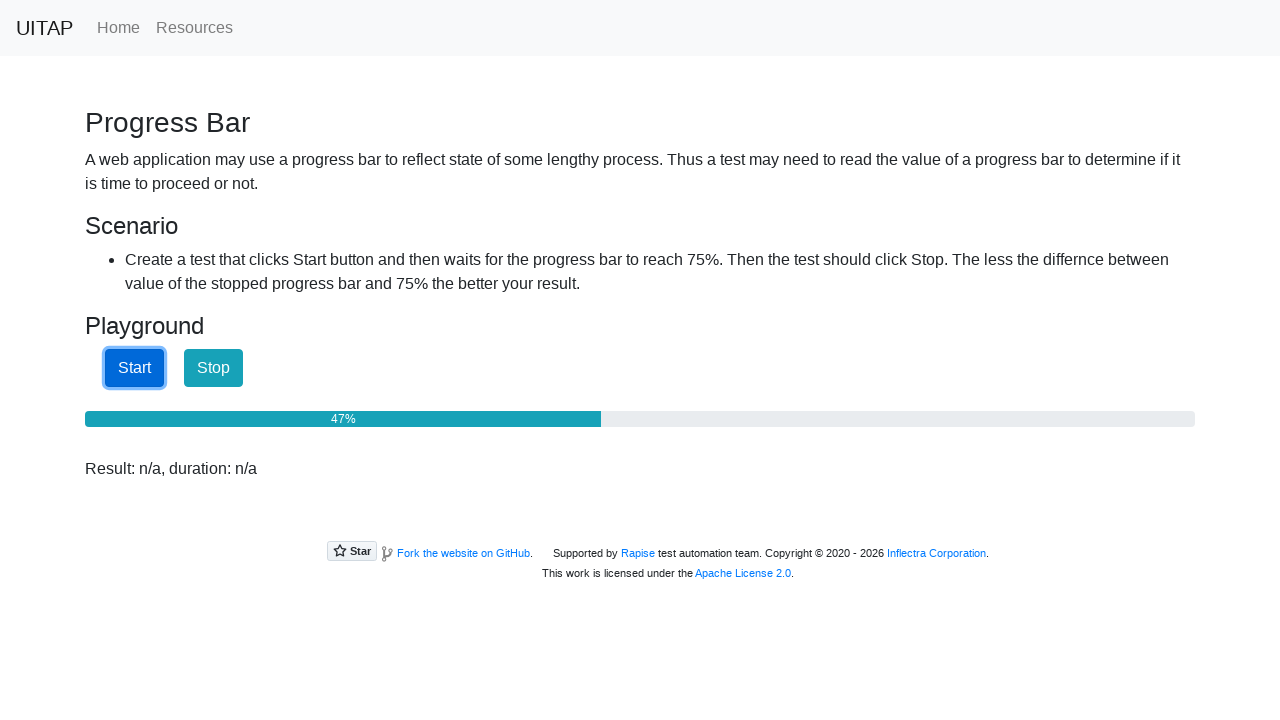

Retrieved progress bar value: 48%
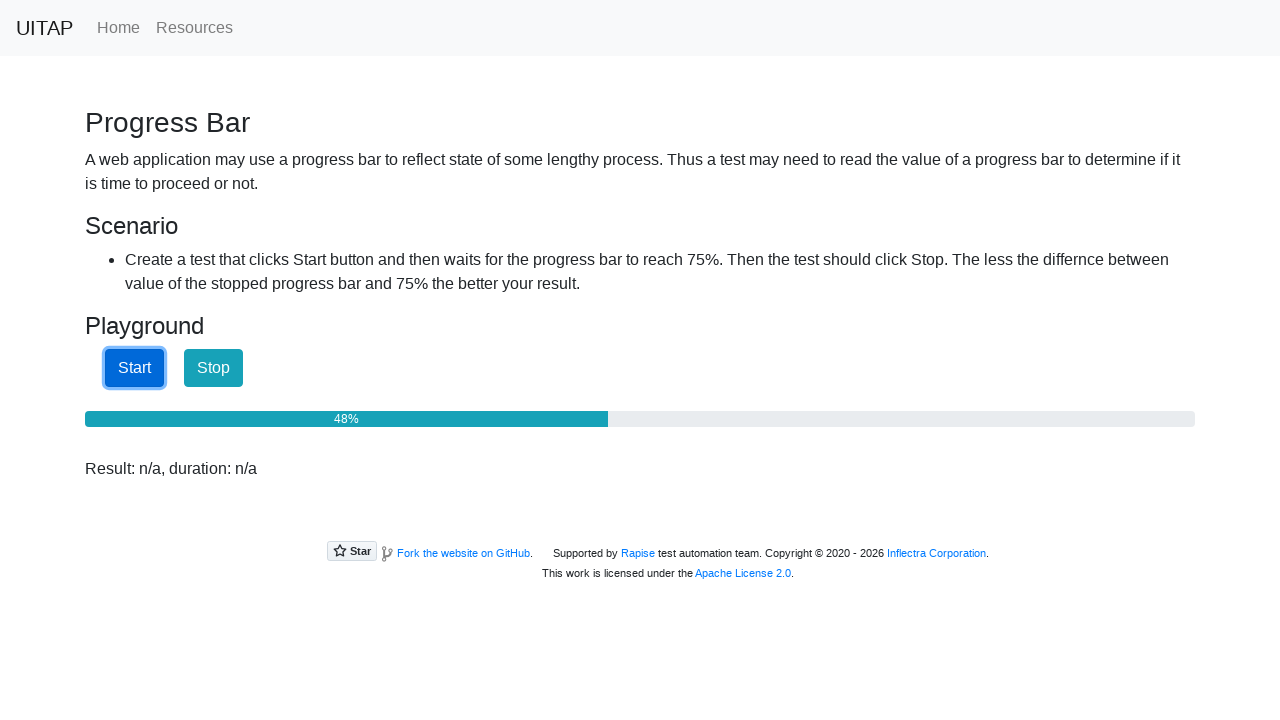

Waited 90ms for progress bar to increment
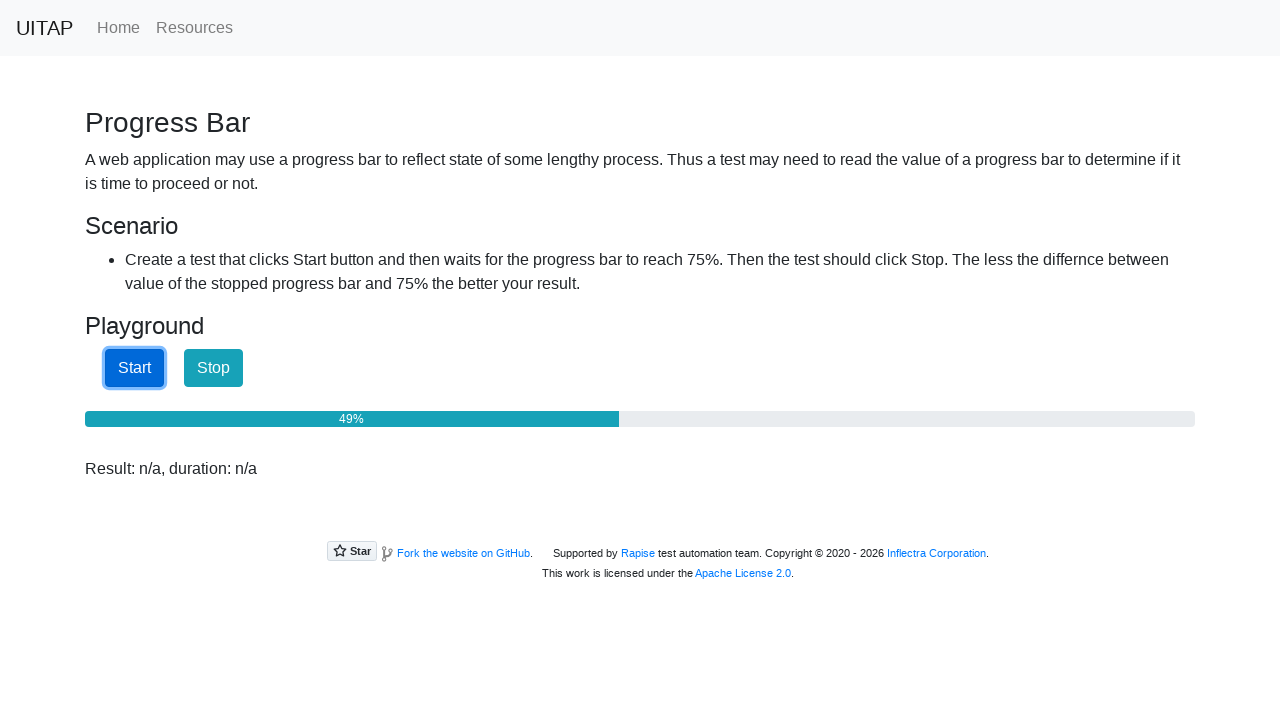

Retrieved progress bar value: 49%
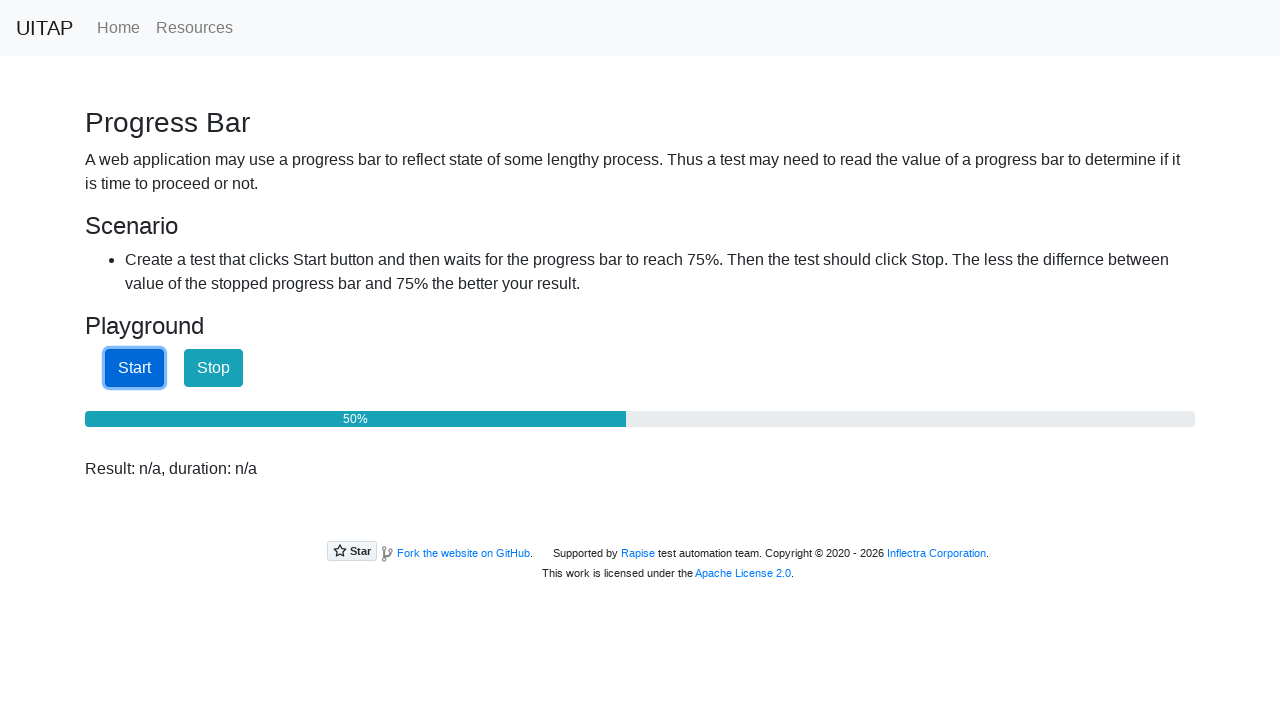

Waited 90ms for progress bar to increment
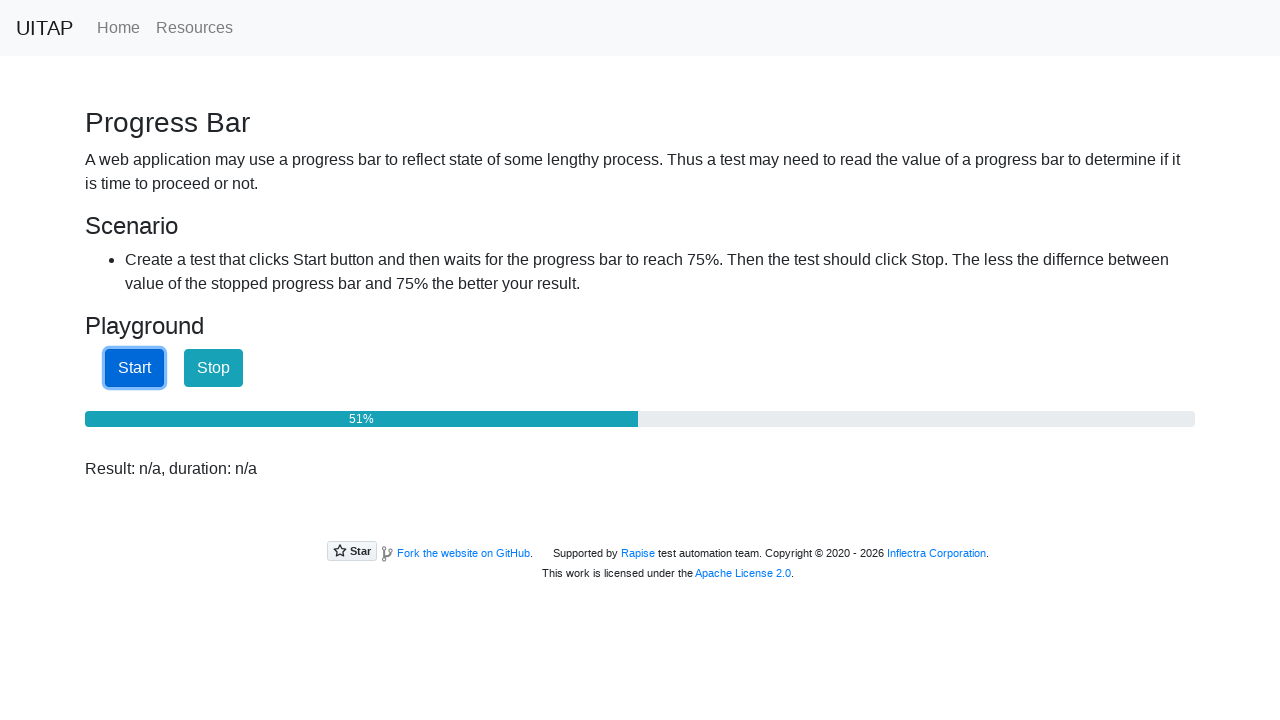

Retrieved progress bar value: 51%
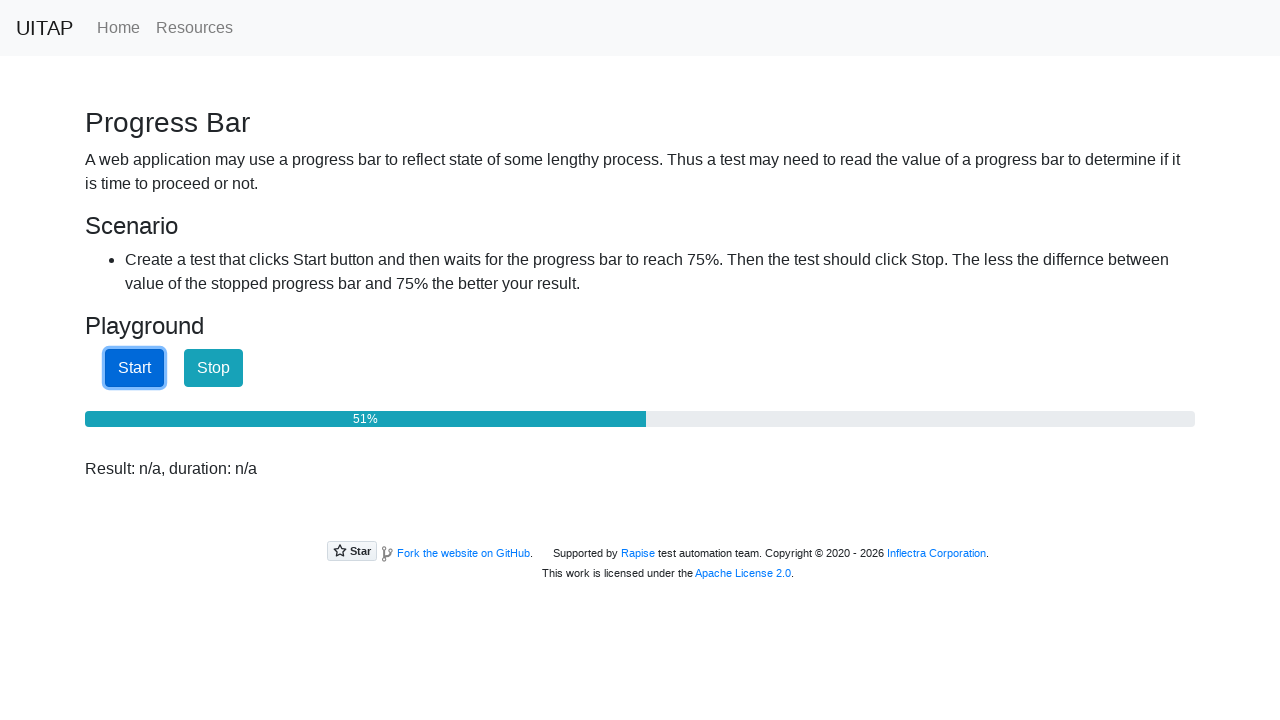

Waited 90ms for progress bar to increment
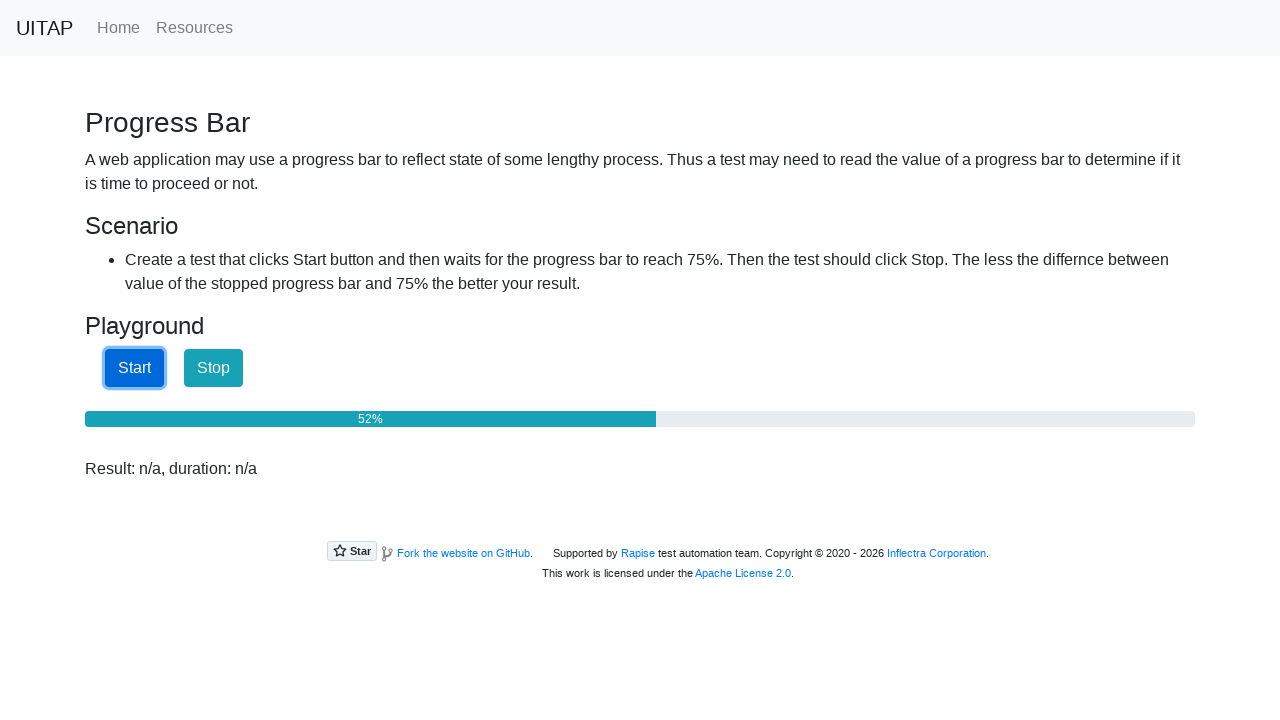

Retrieved progress bar value: 53%
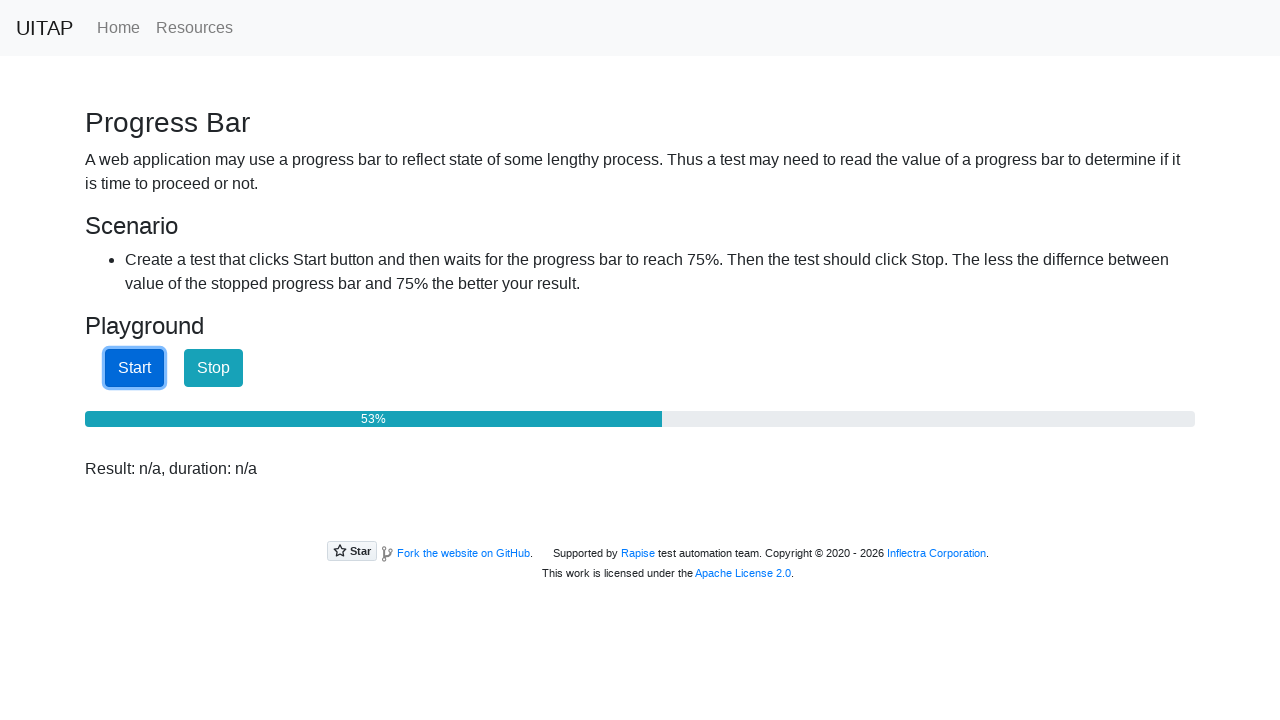

Waited 90ms for progress bar to increment
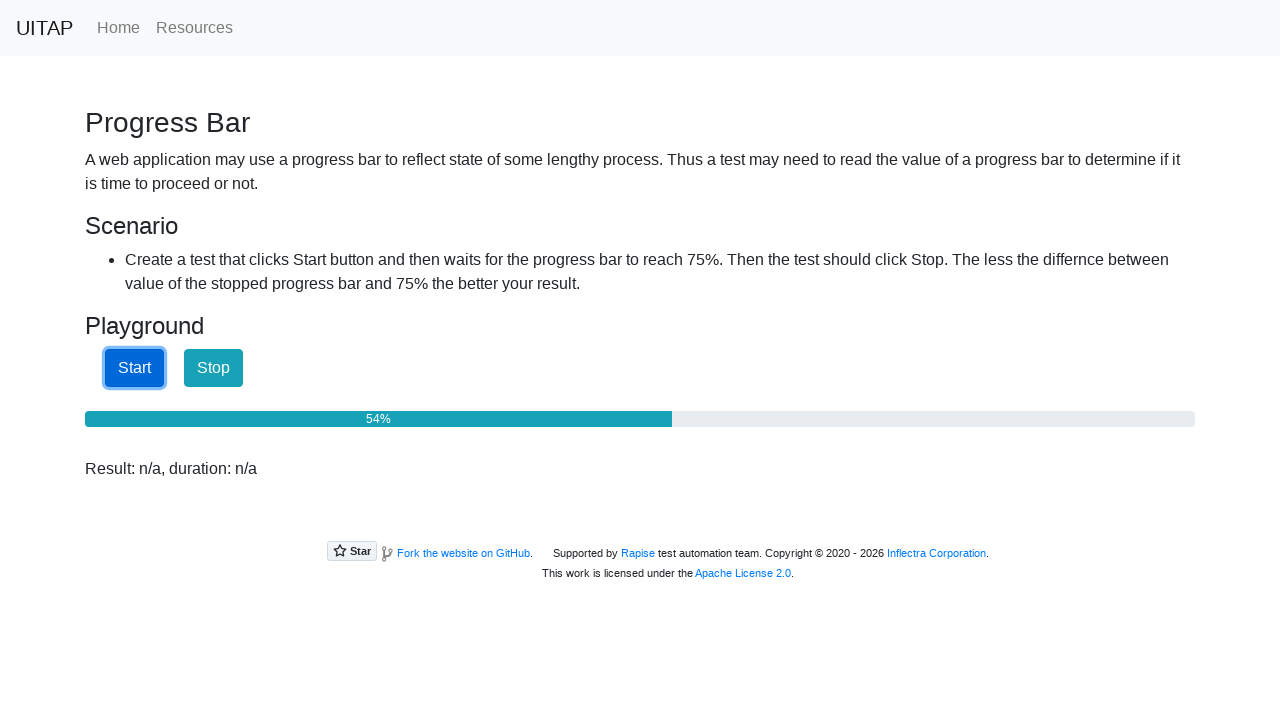

Retrieved progress bar value: 54%
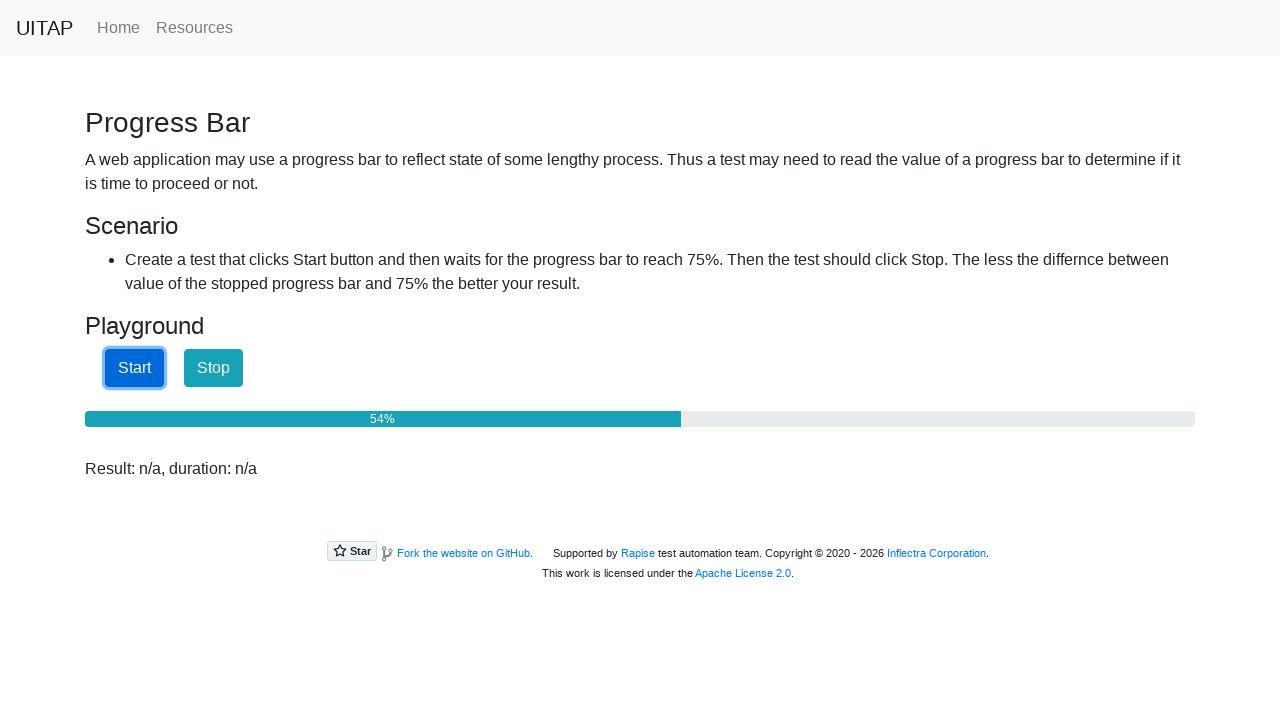

Waited 90ms for progress bar to increment
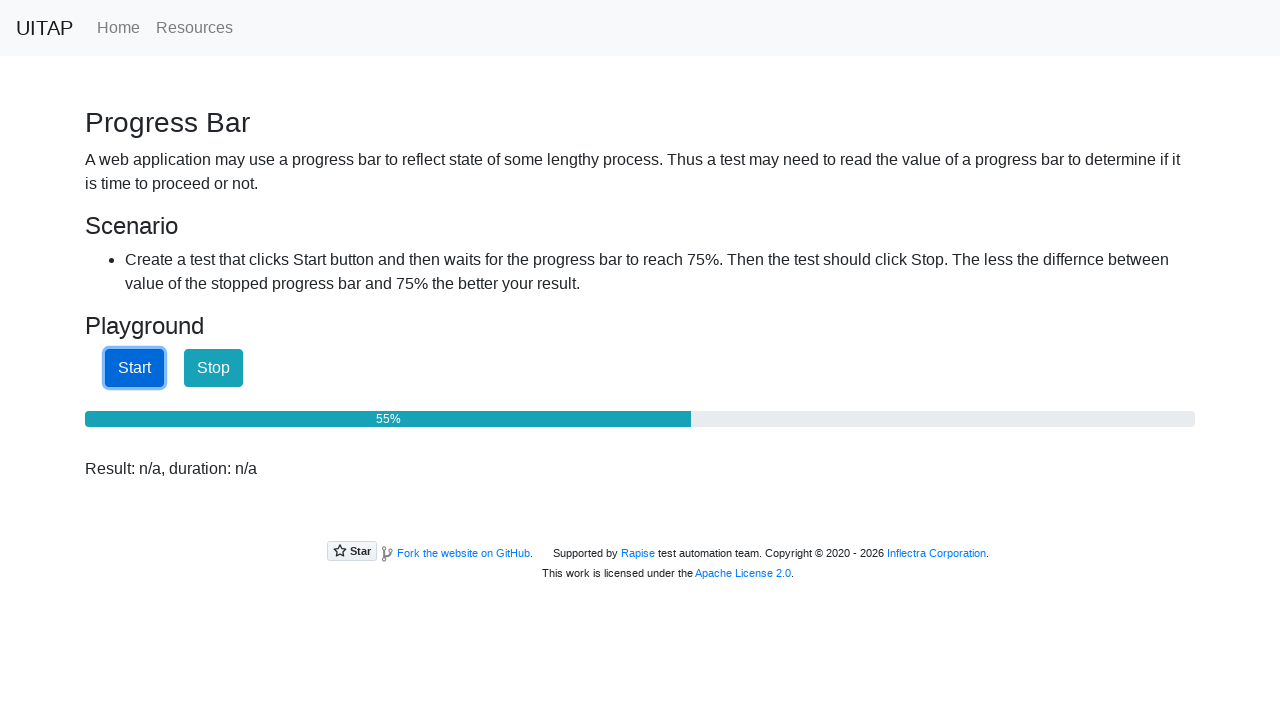

Retrieved progress bar value: 56%
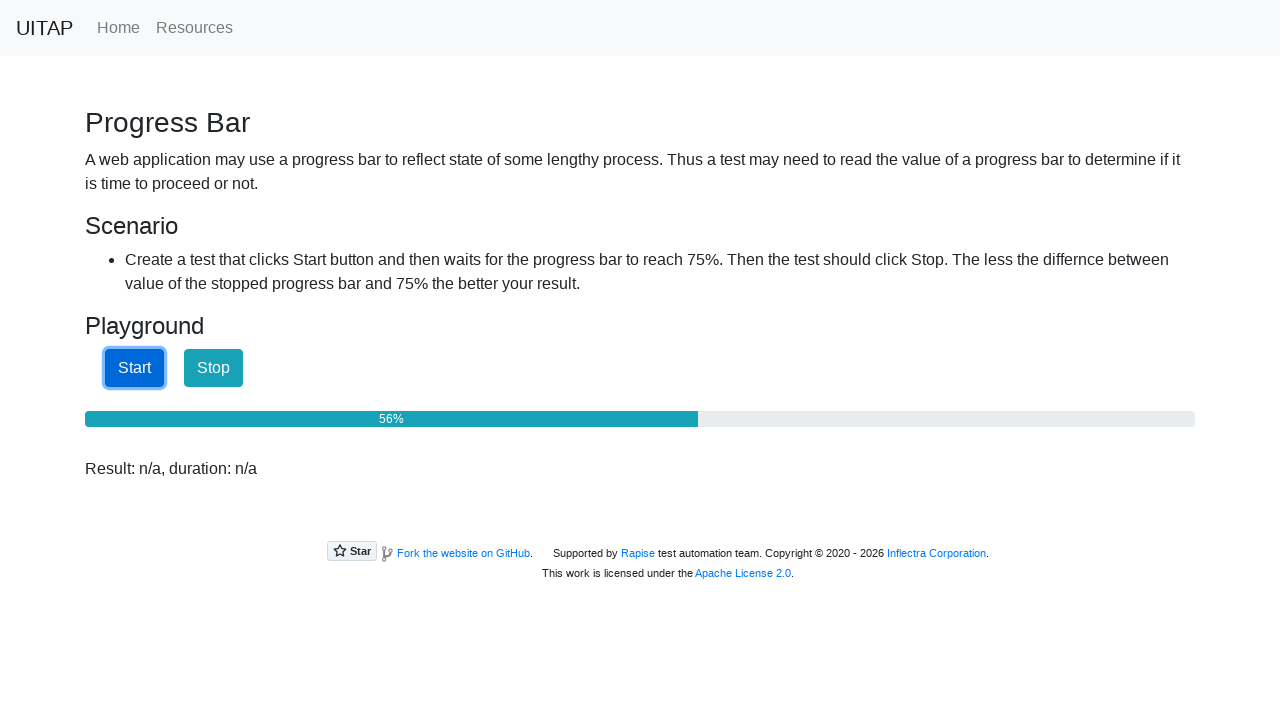

Waited 90ms for progress bar to increment
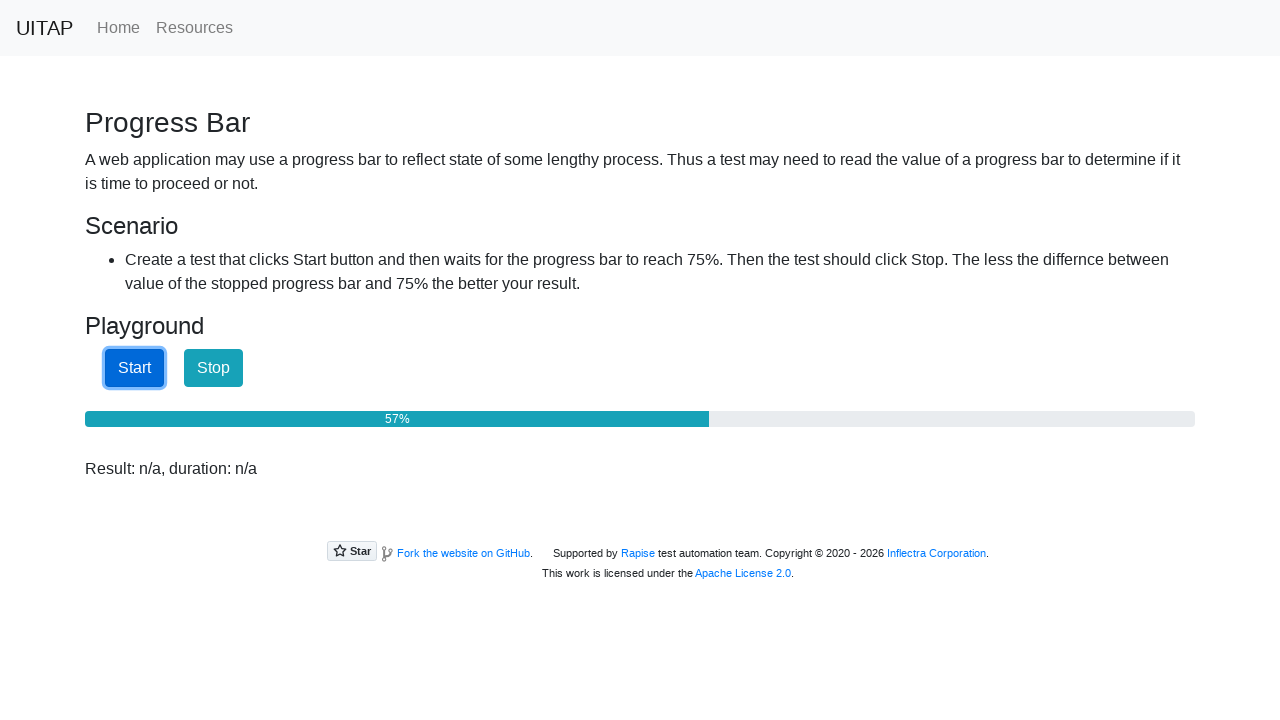

Retrieved progress bar value: 57%
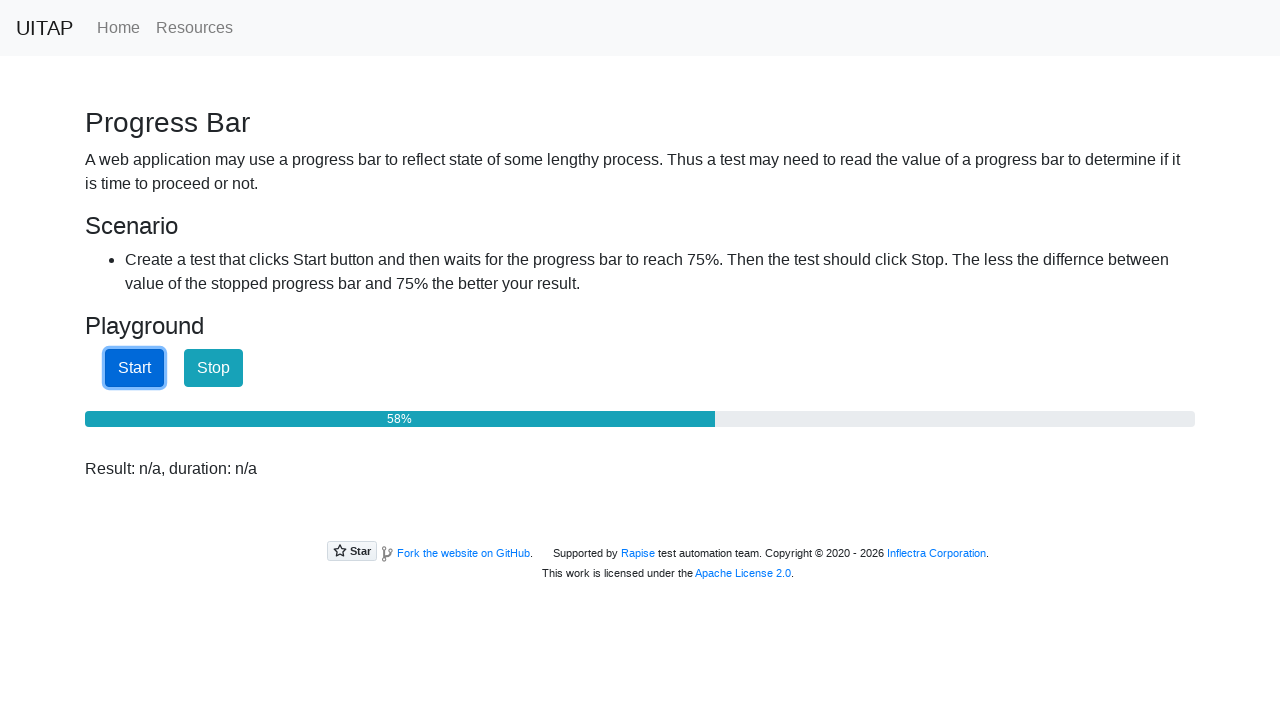

Waited 90ms for progress bar to increment
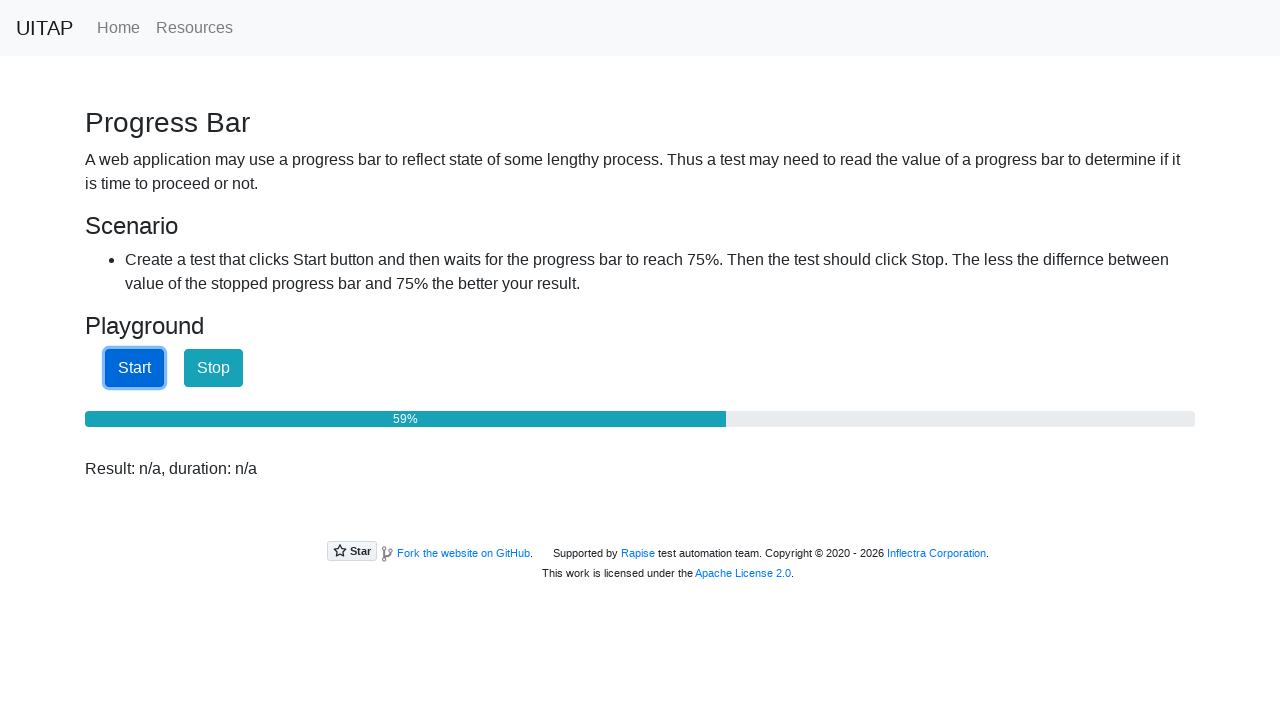

Retrieved progress bar value: 59%
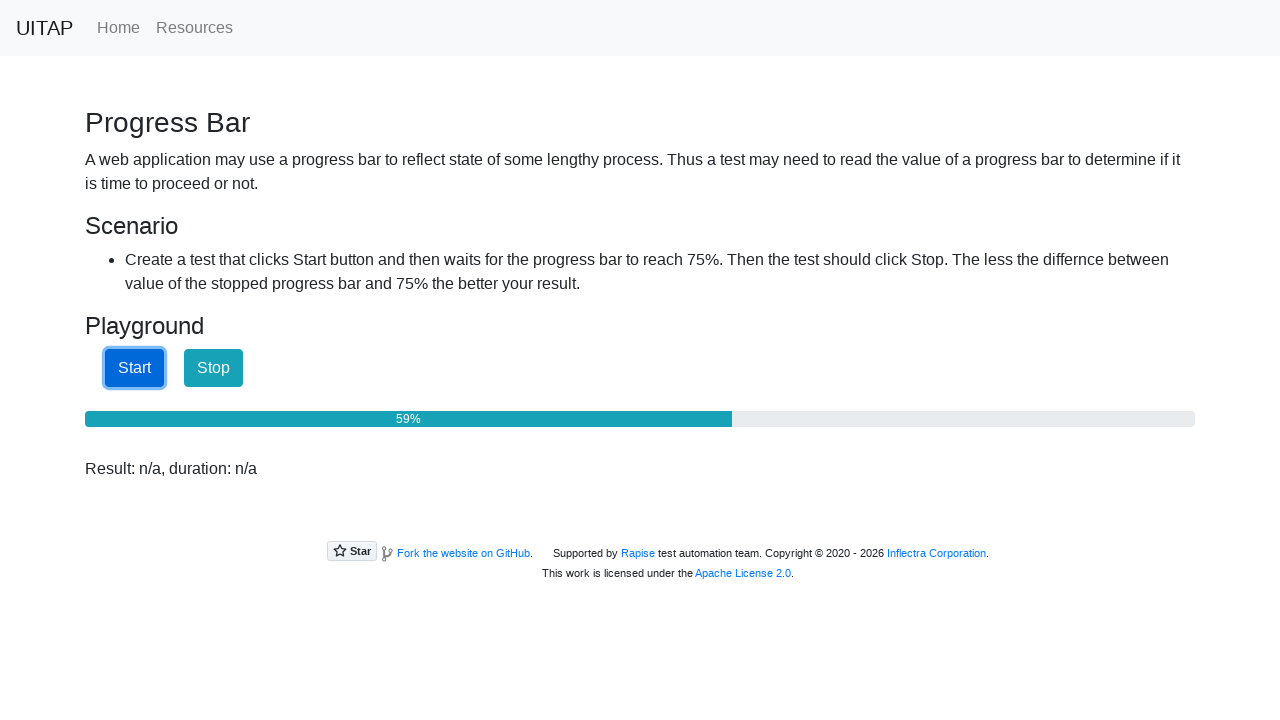

Waited 90ms for progress bar to increment
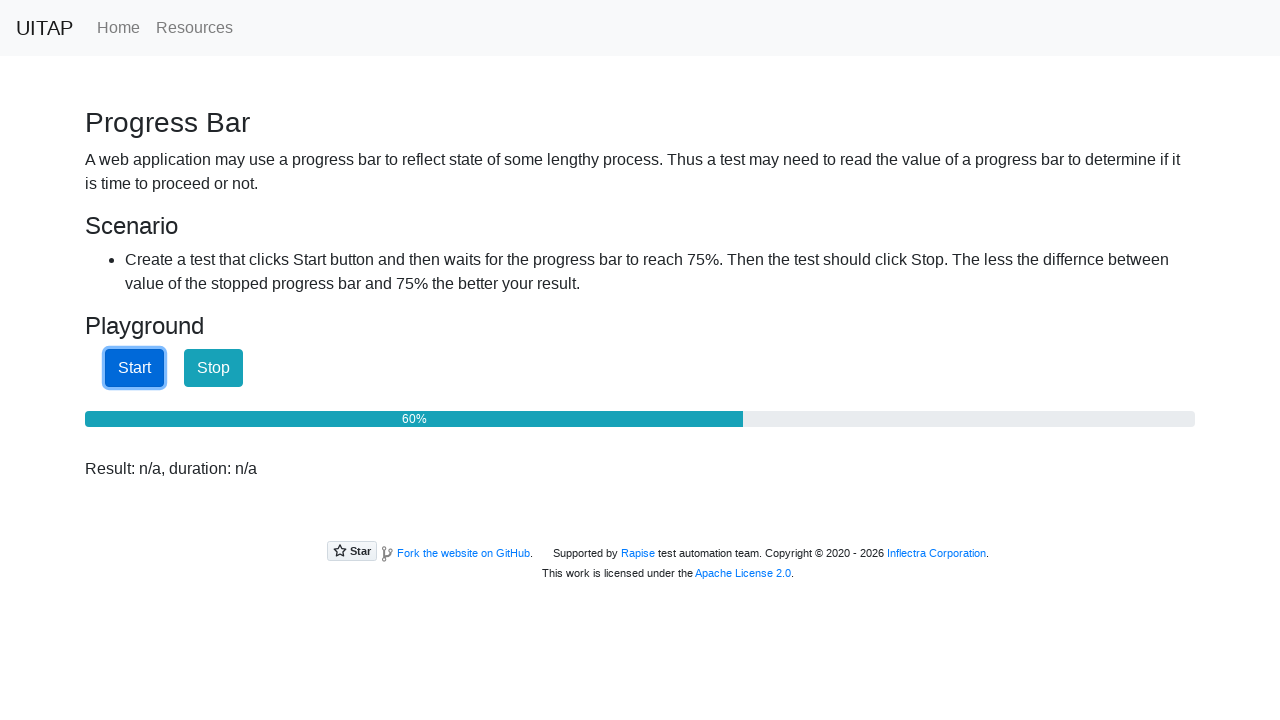

Retrieved progress bar value: 61%
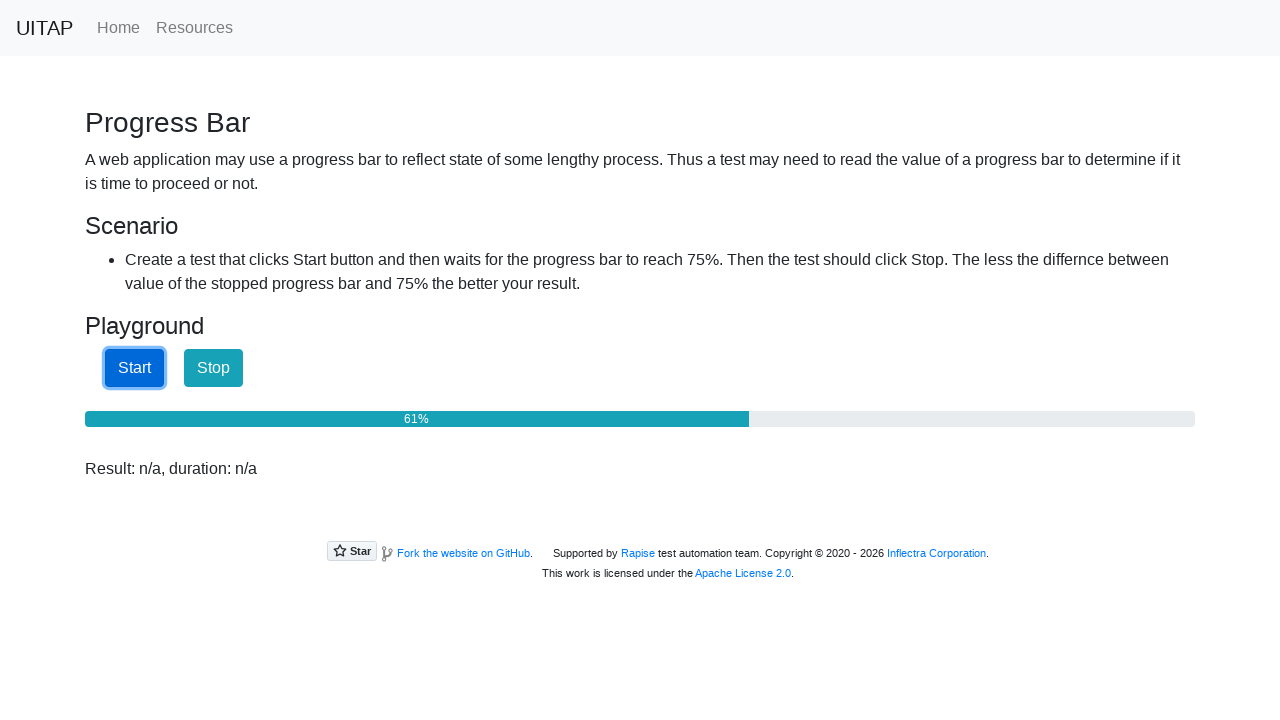

Waited 90ms for progress bar to increment
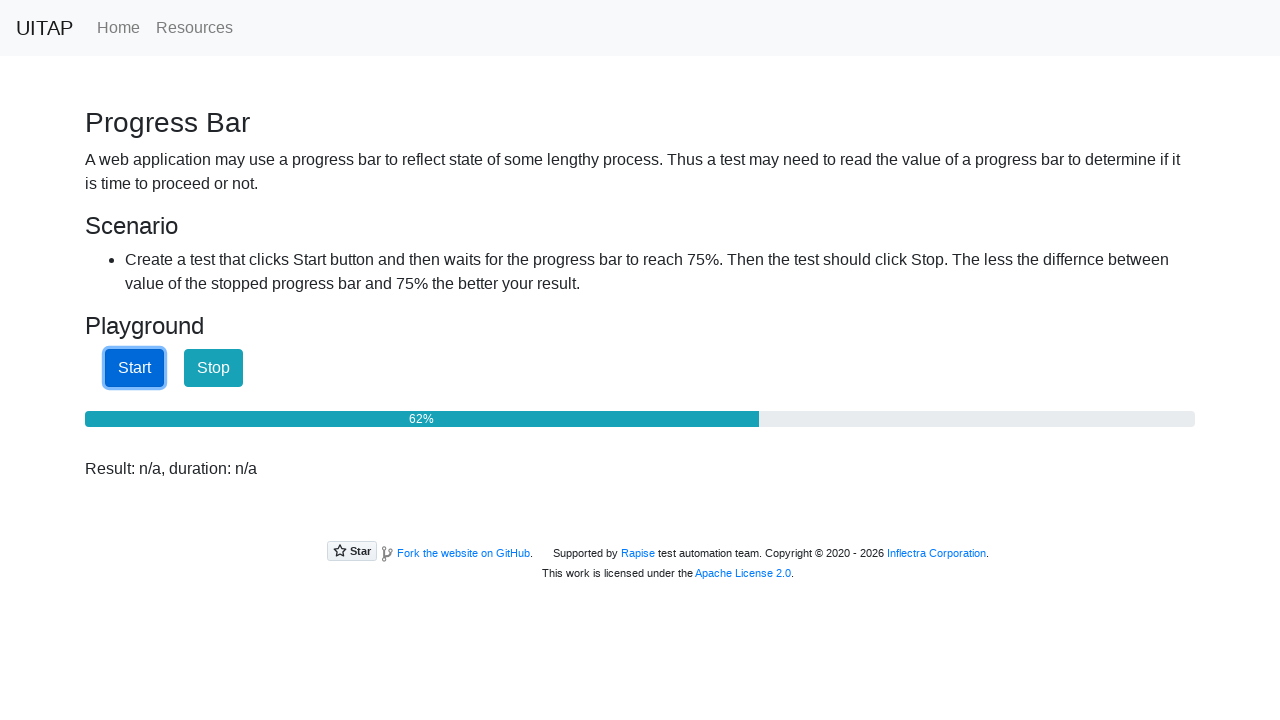

Retrieved progress bar value: 62%
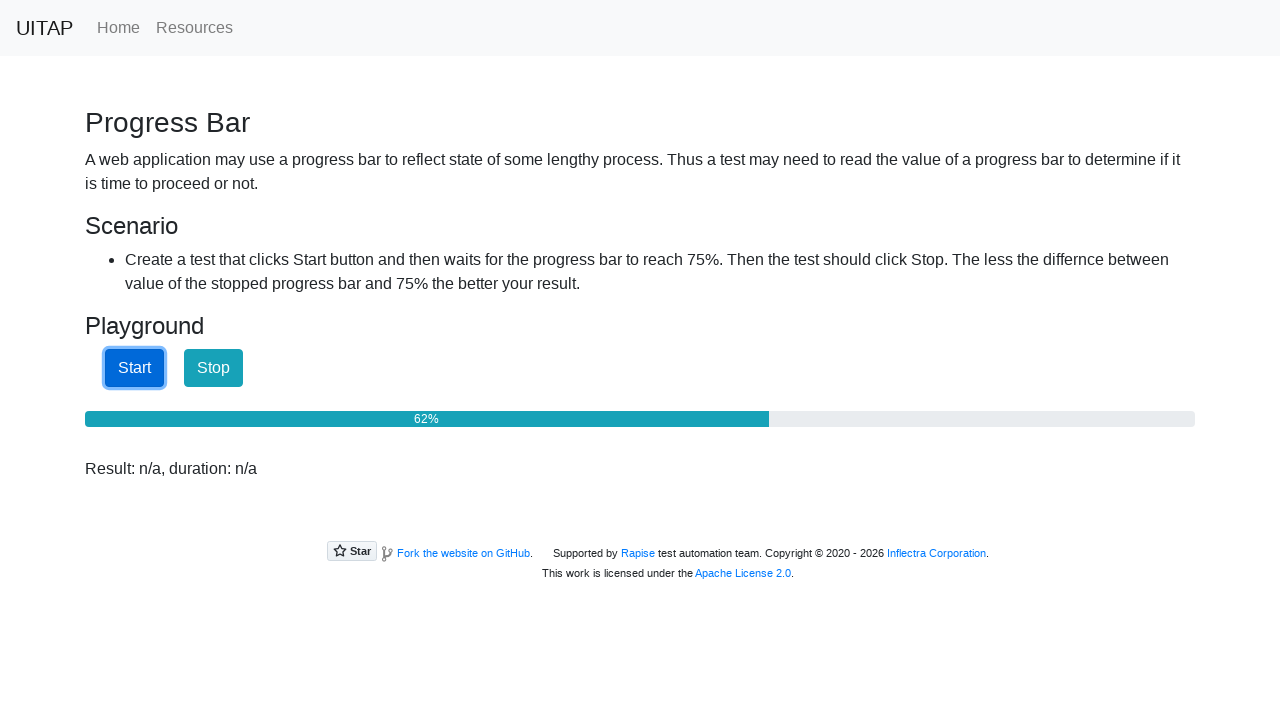

Waited 90ms for progress bar to increment
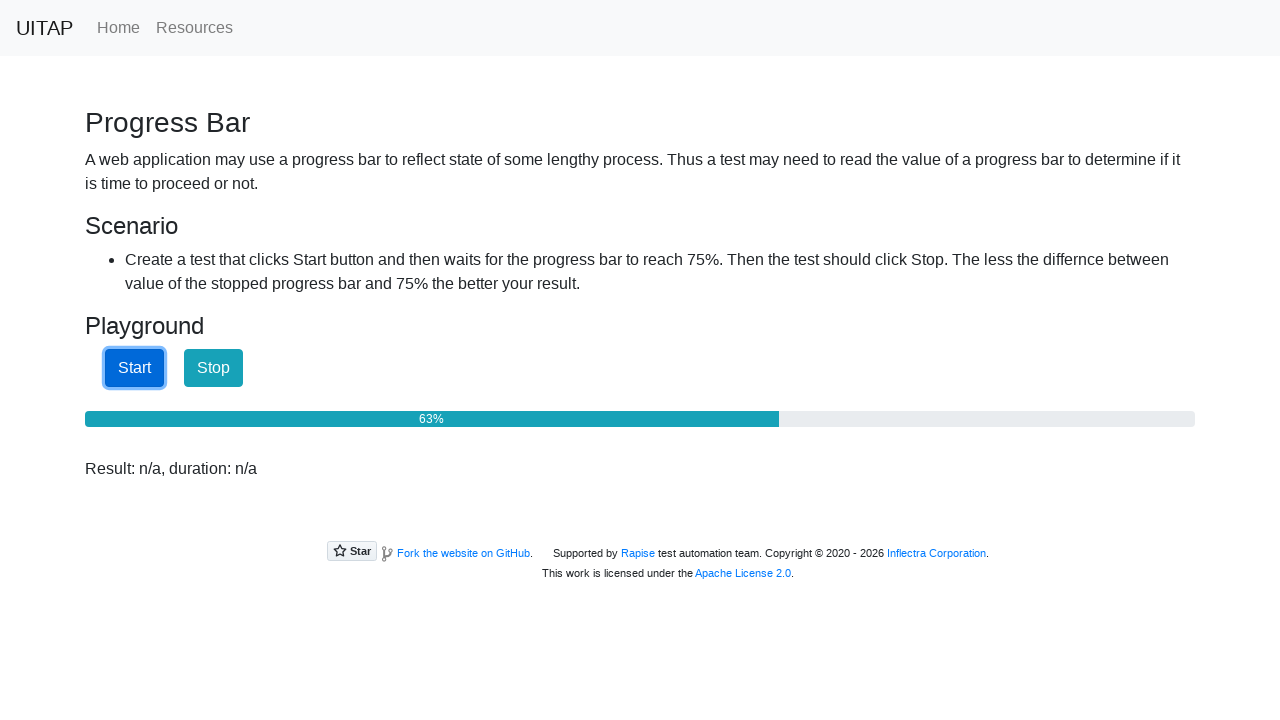

Retrieved progress bar value: 64%
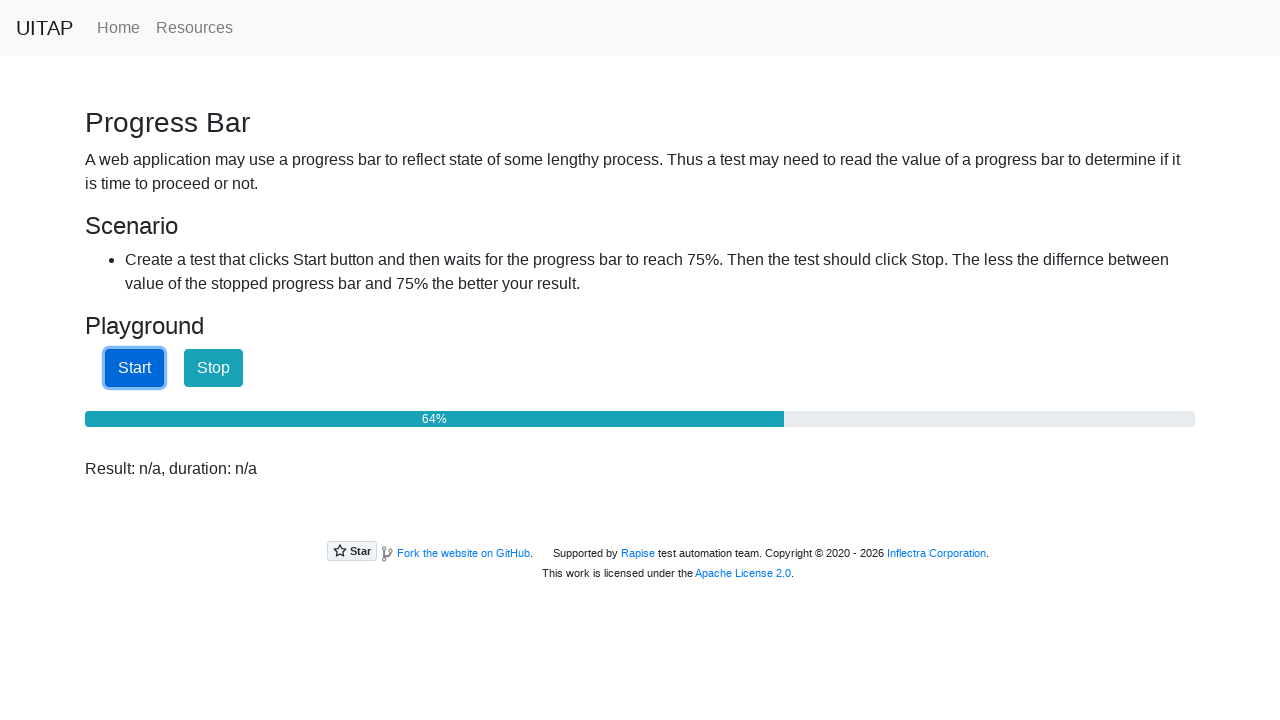

Waited 90ms for progress bar to increment
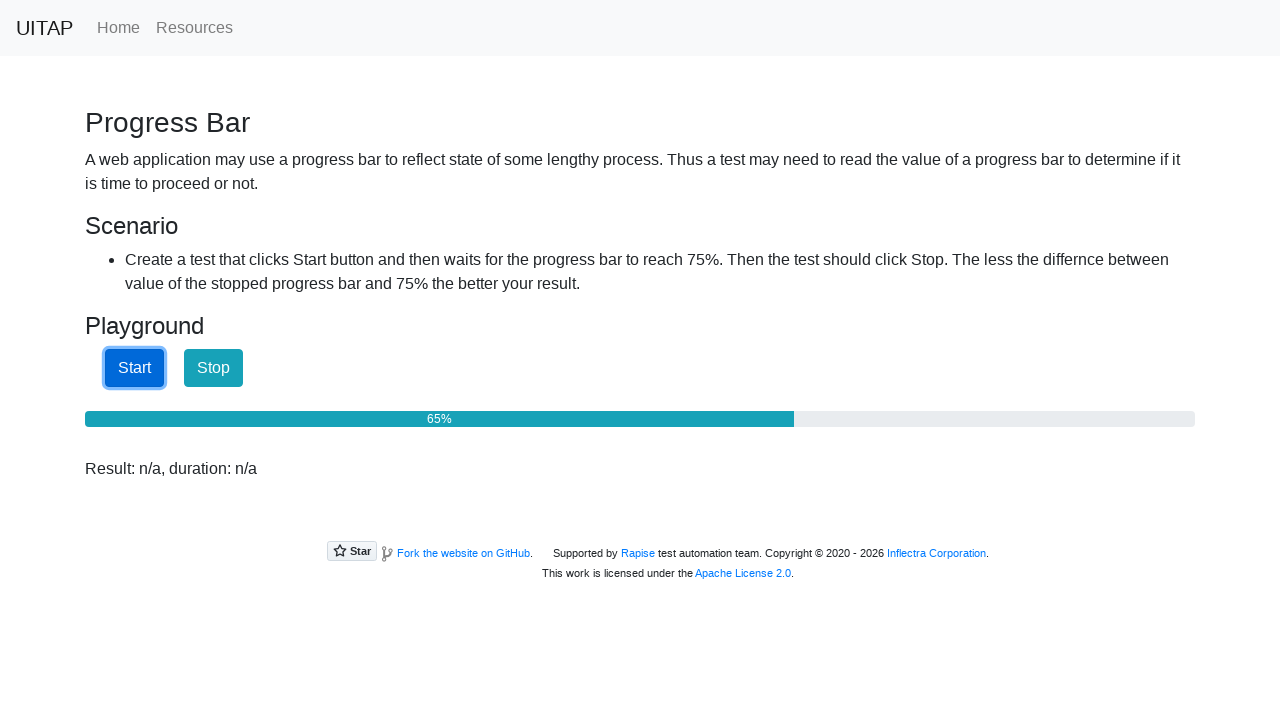

Retrieved progress bar value: 65%
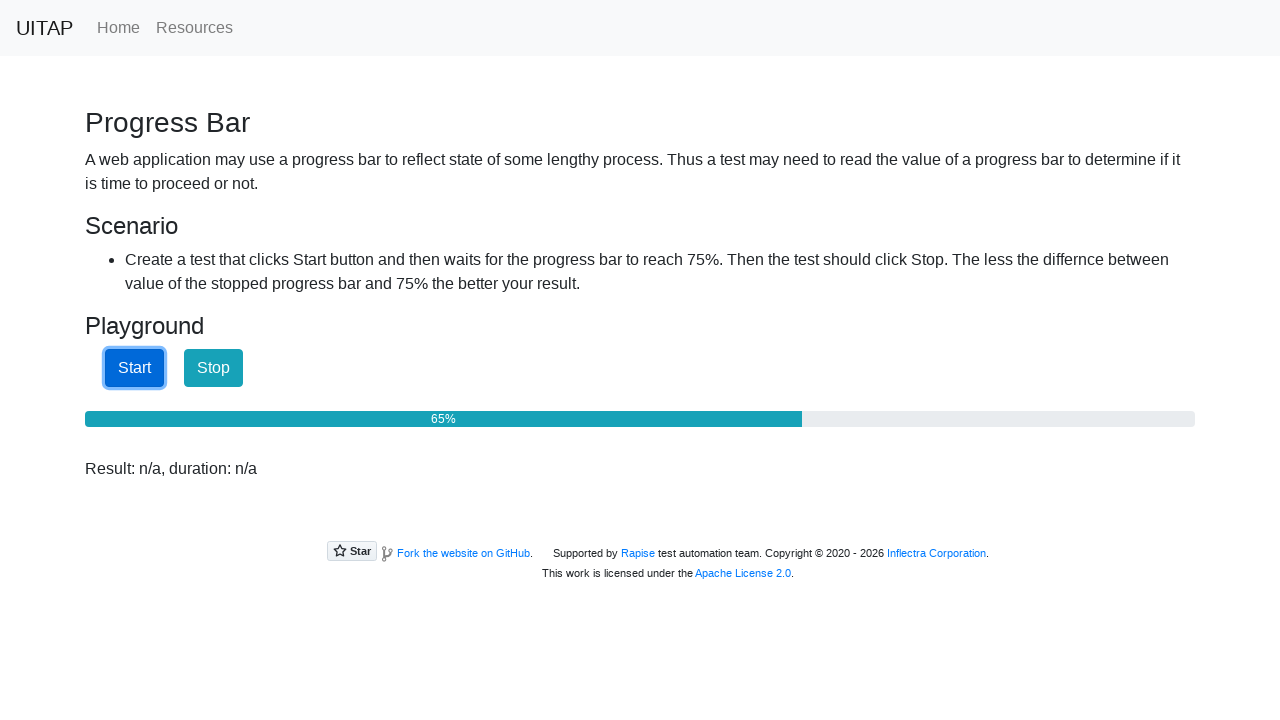

Progress bar reached 65%, clicked Stop button at (214, 368) on xpath=//*[normalize-space(text())='Stop']
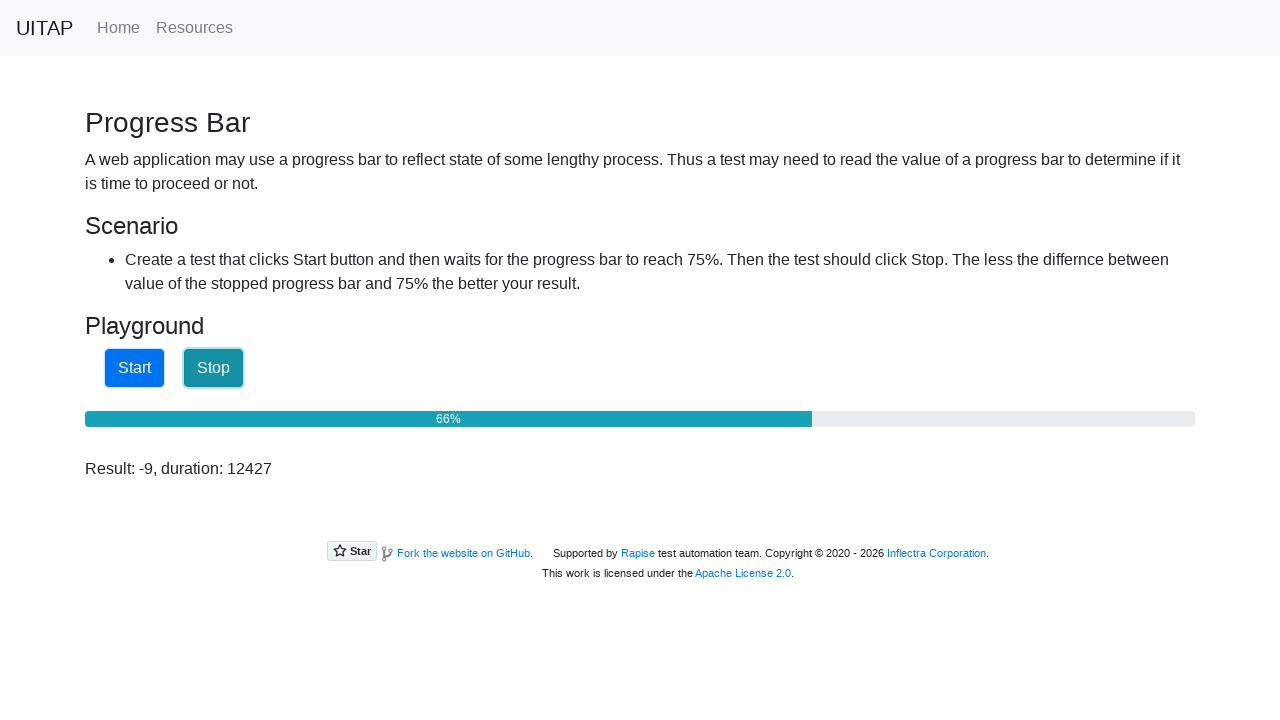

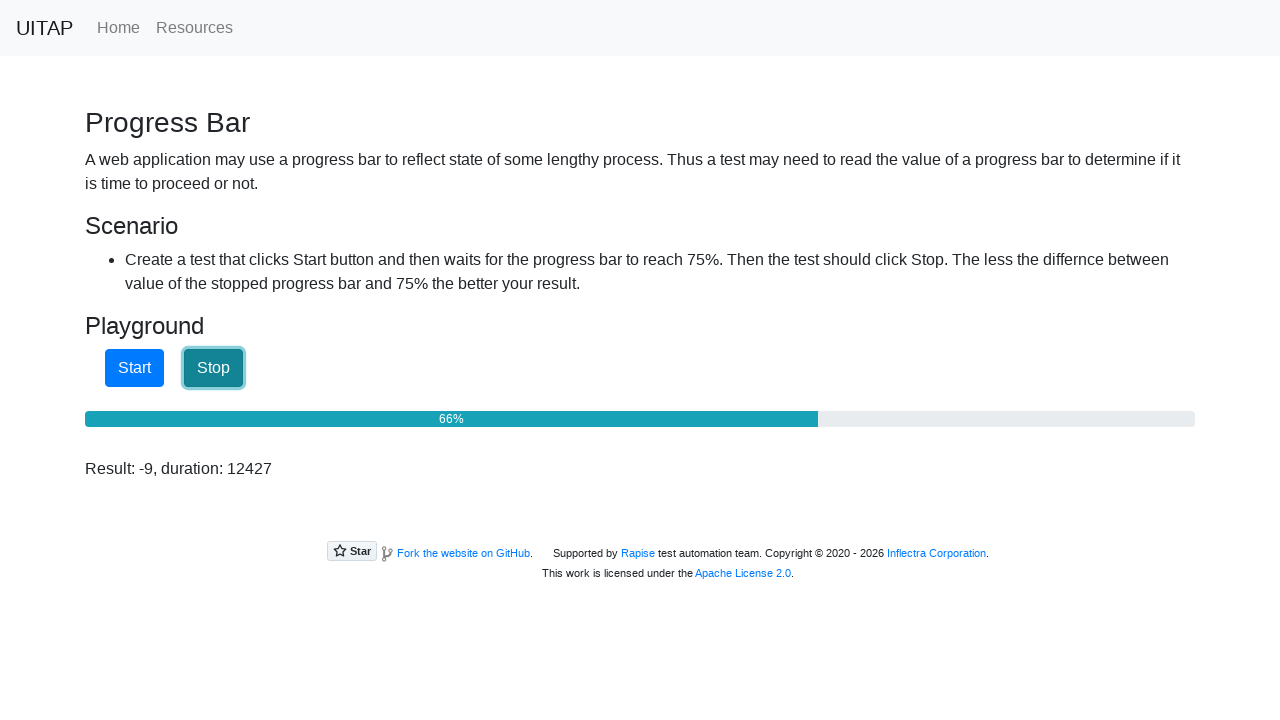